Navigates through a quotes website, visiting each page by clicking the "Next" button to verify pagination functionality works correctly

Starting URL: http://quotes.toscrape.com

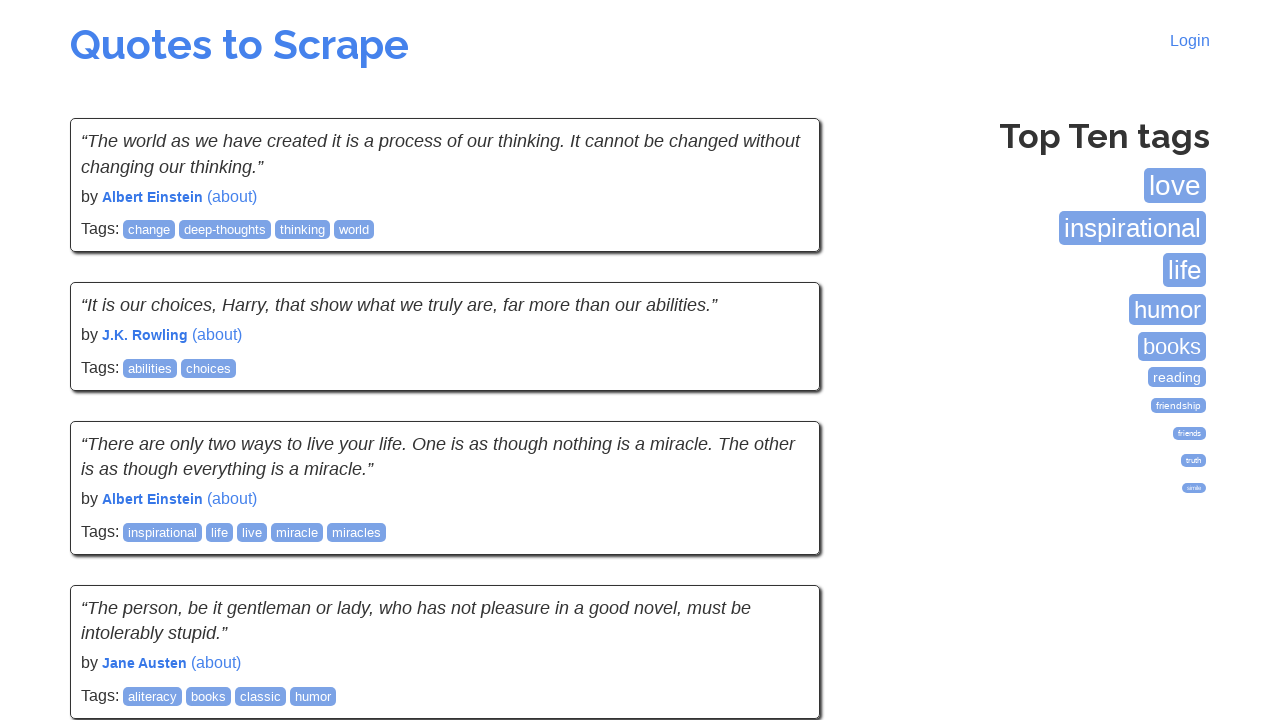

Waited for quotes to load on first page
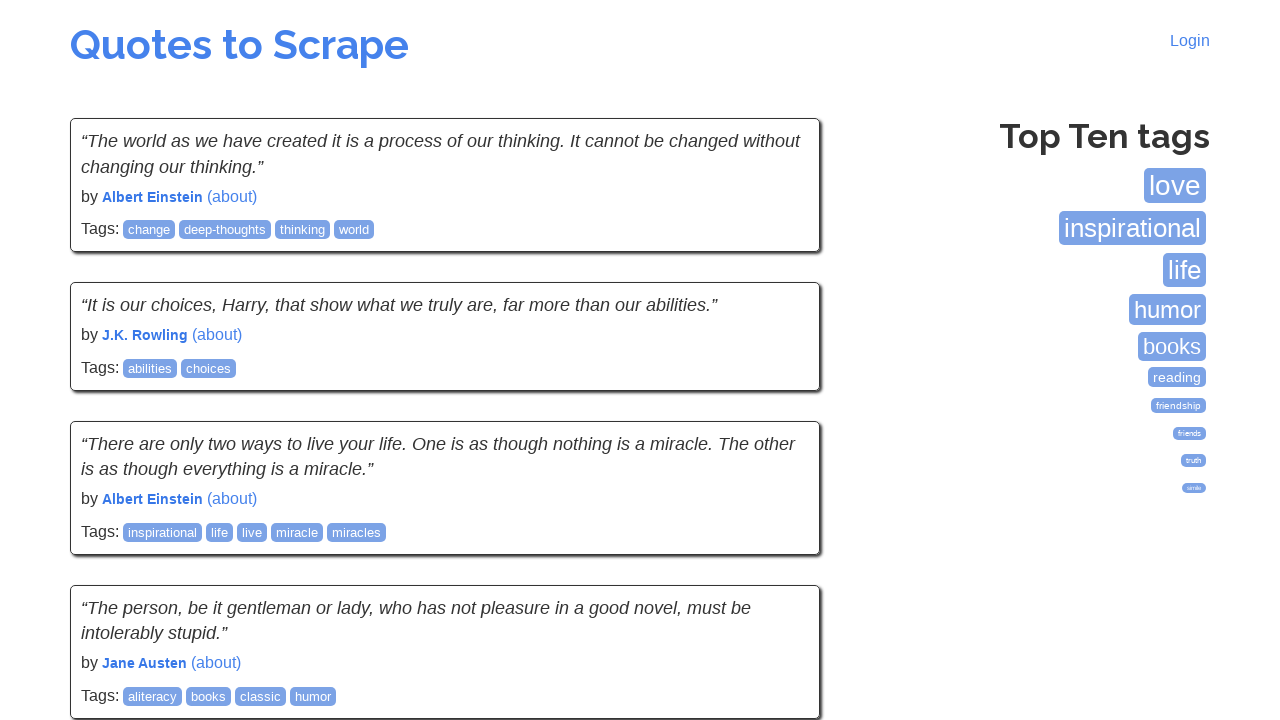

Counted 10 quotes on current page
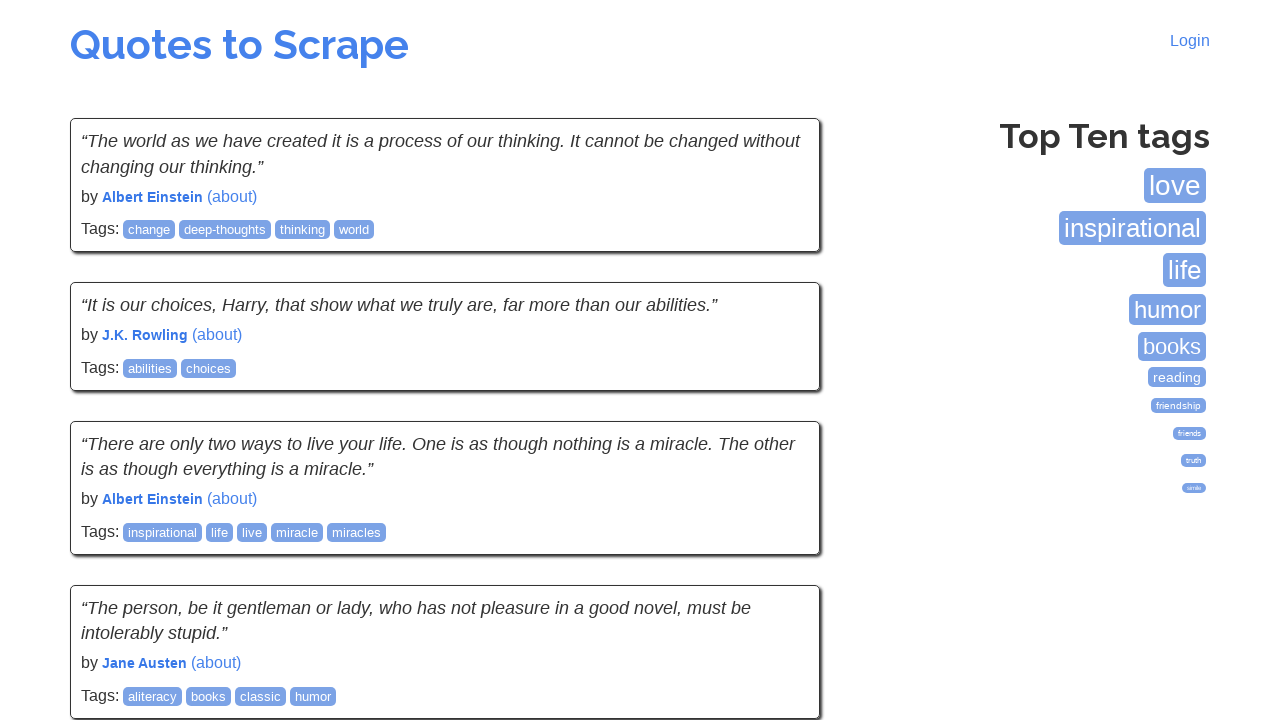

Located Next button (found: True)
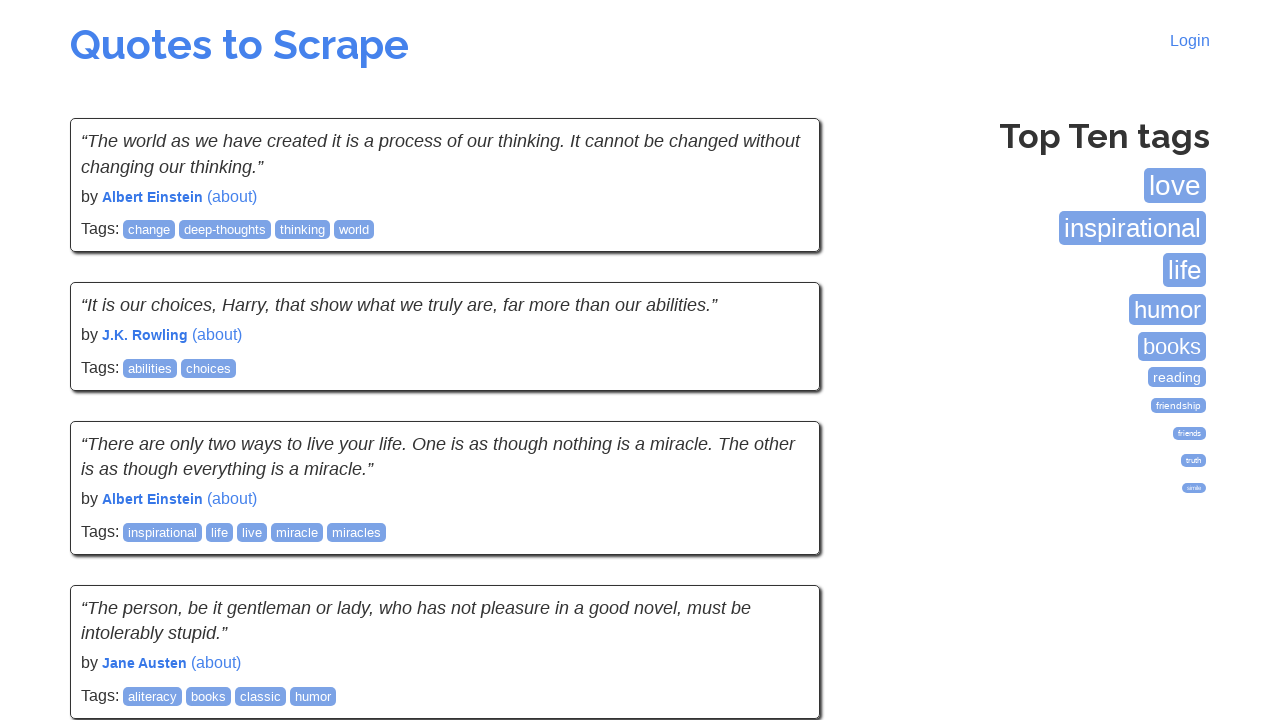

Clicked Next button to navigate to next page at (778, 542) on a:has-text('Next')
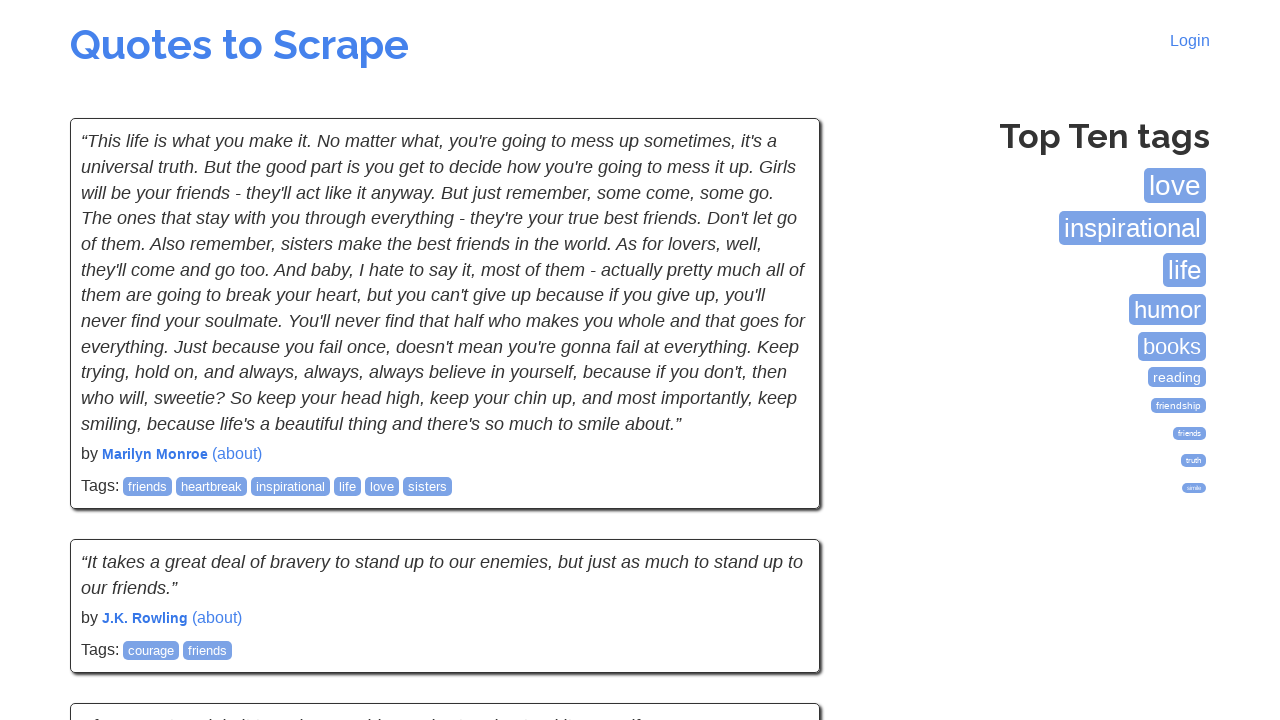

Waited for network idle state after pagination
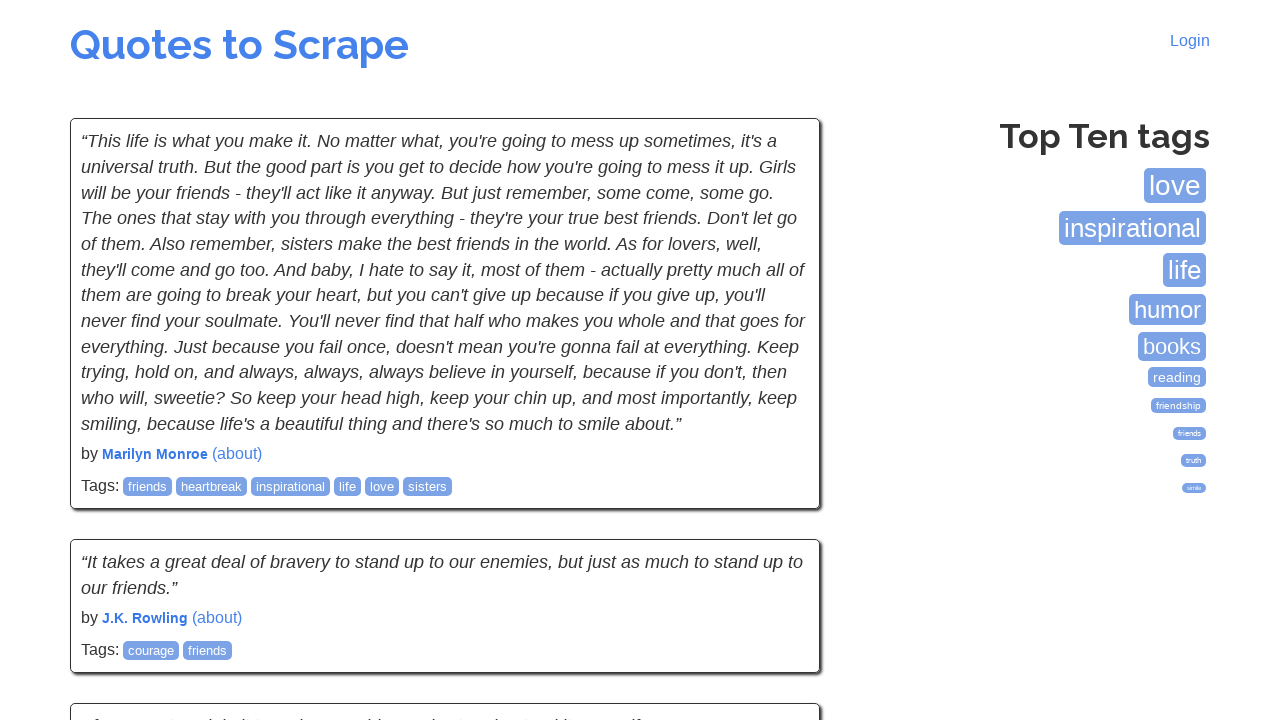

Waited for quotes to load on new page
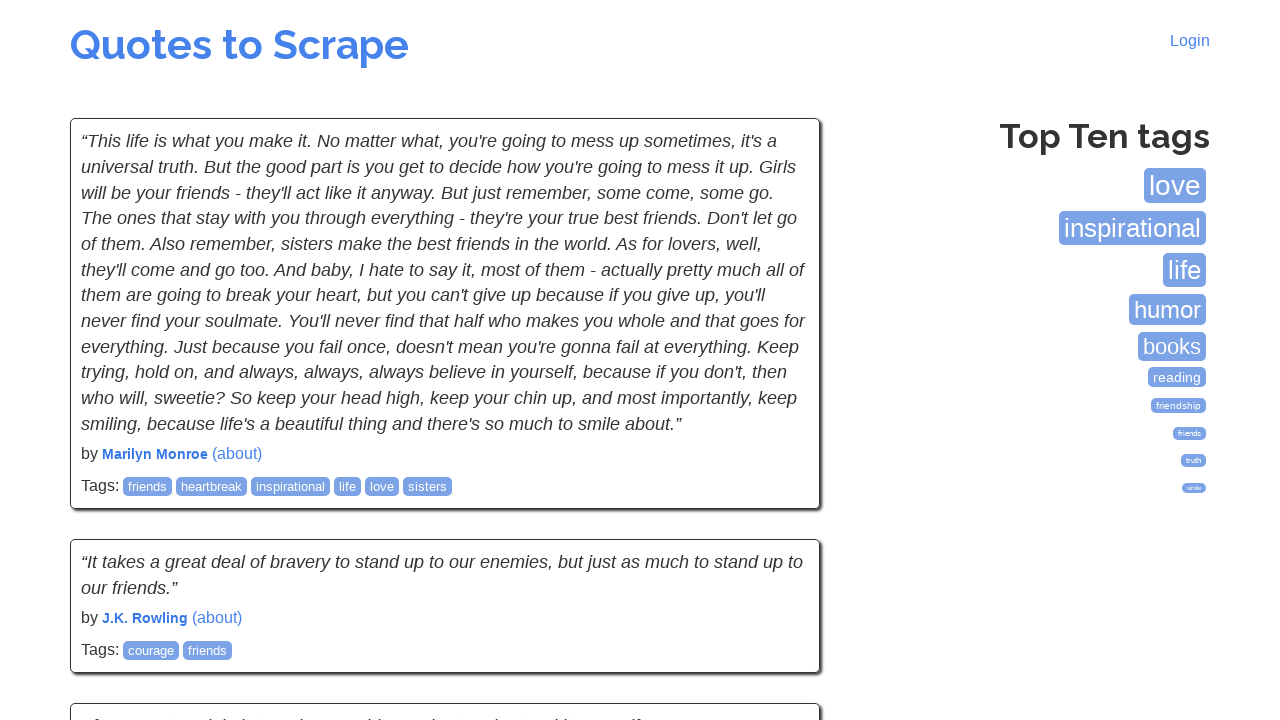

Counted 10 quotes on current page
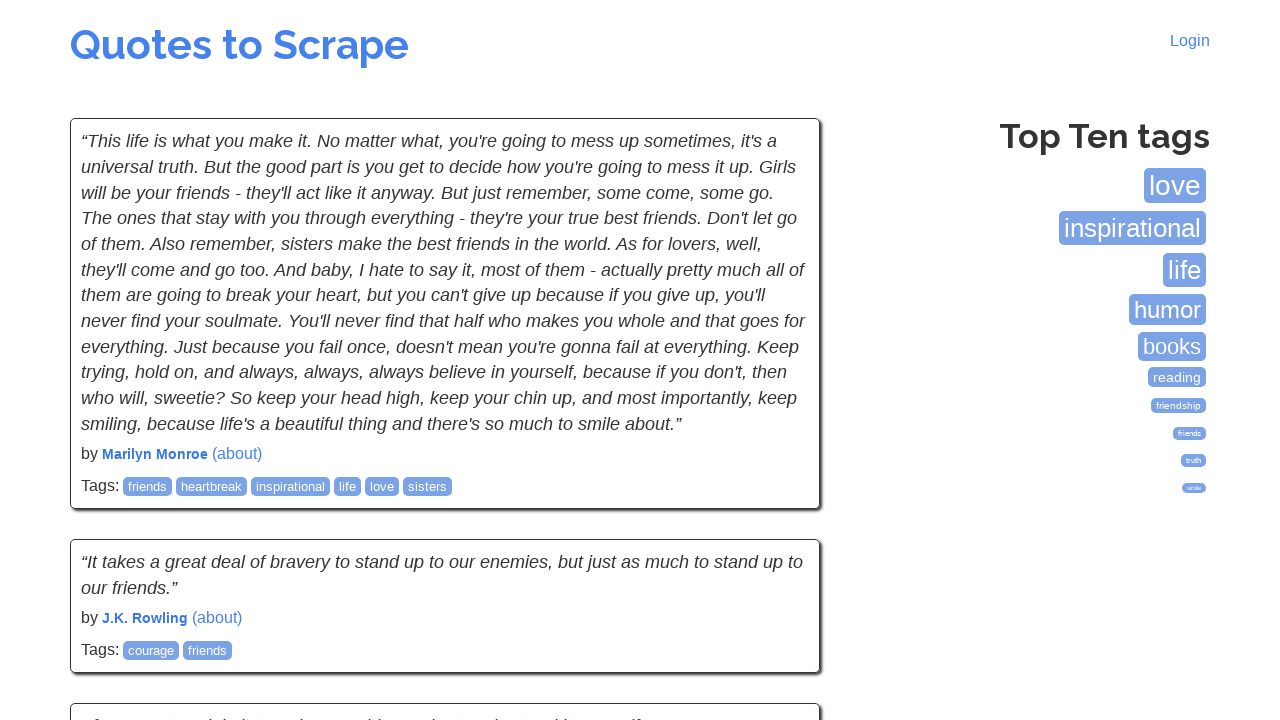

Located Next button (found: True)
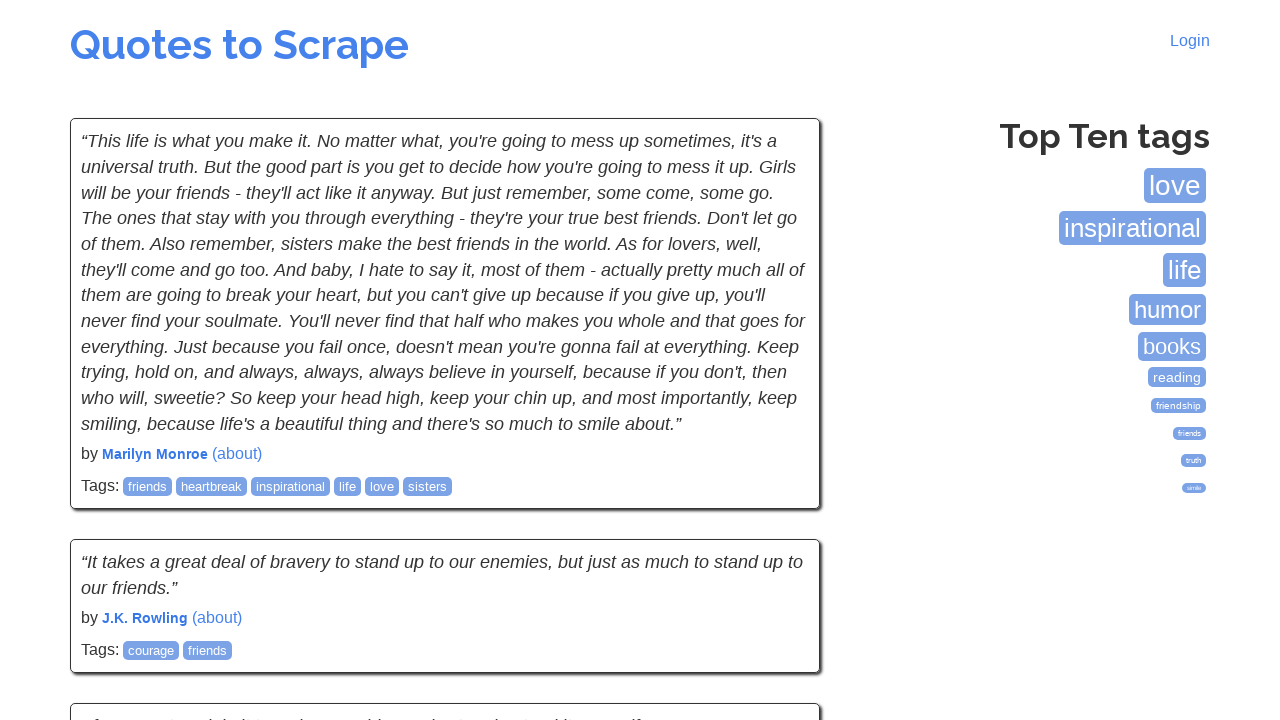

Clicked Next button to navigate to next page at (778, 542) on a:has-text('Next')
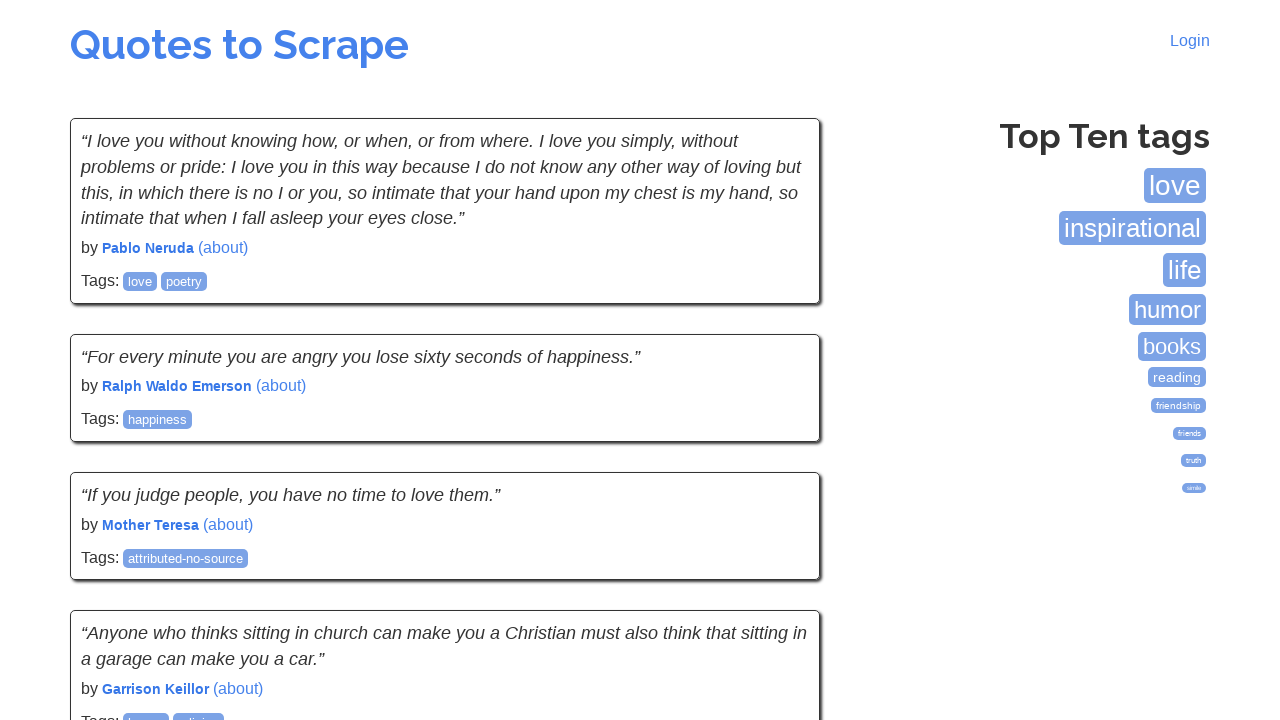

Waited for network idle state after pagination
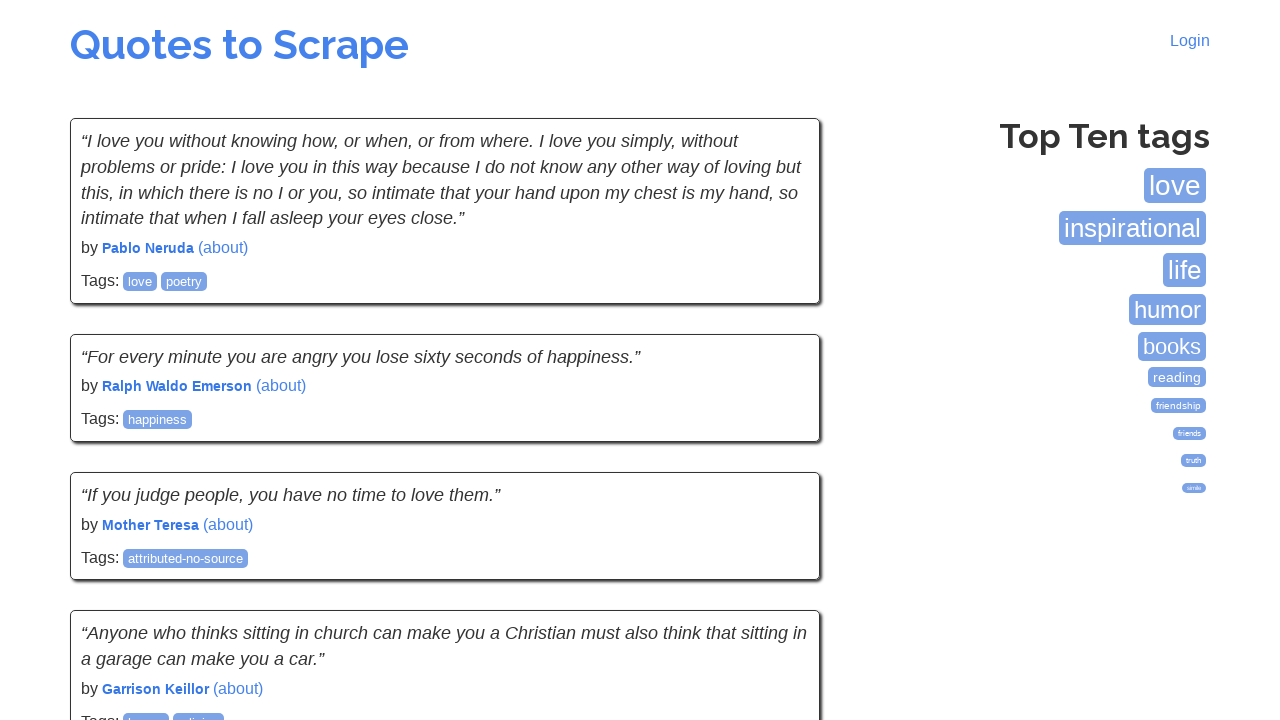

Waited for quotes to load on new page
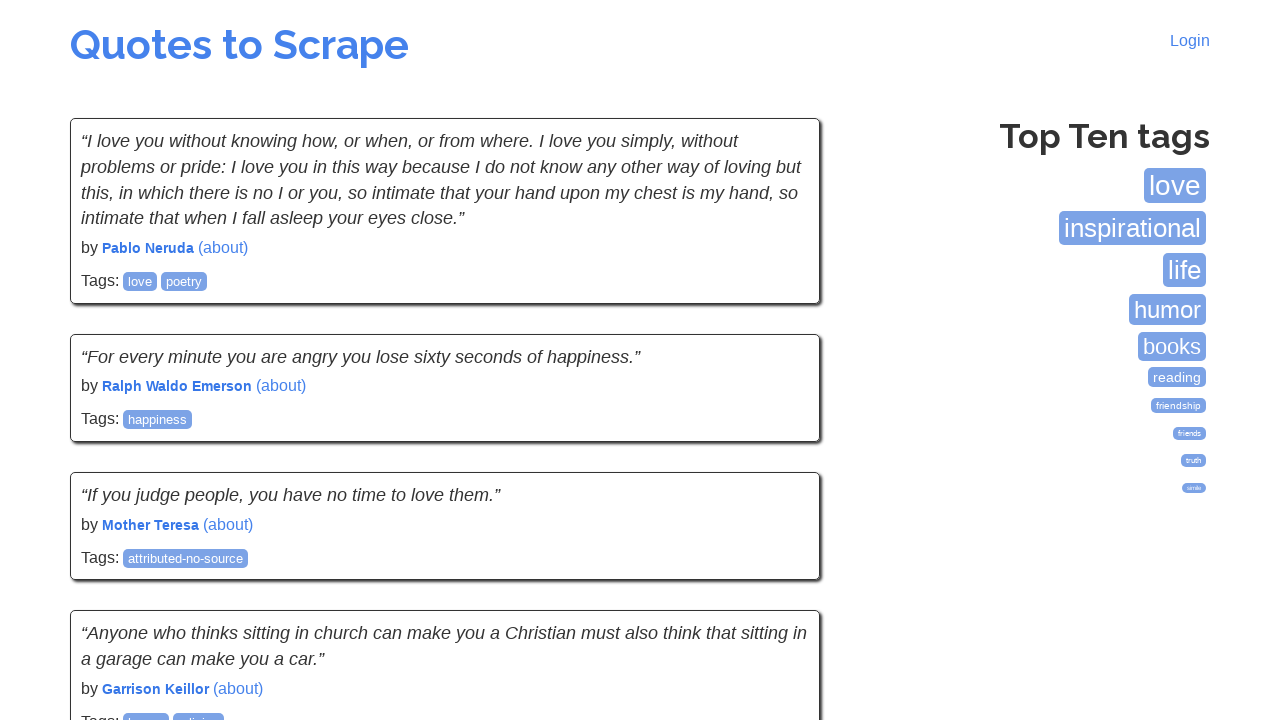

Counted 10 quotes on current page
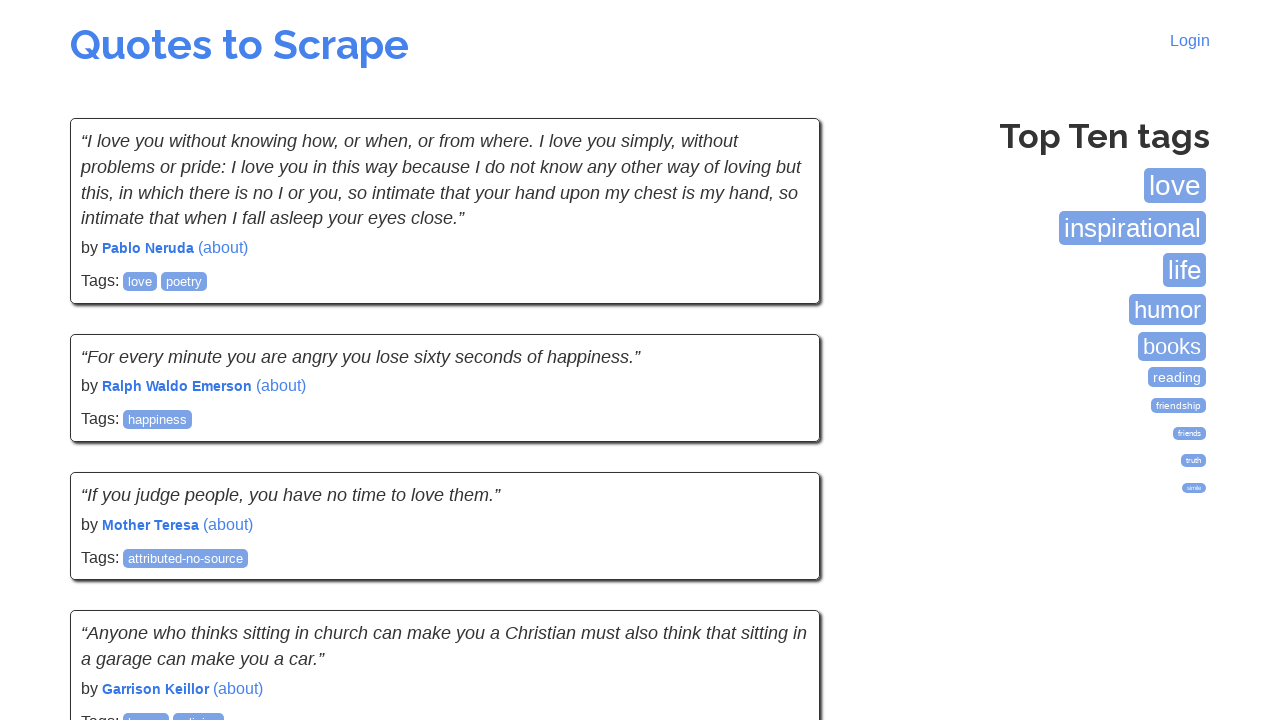

Located Next button (found: True)
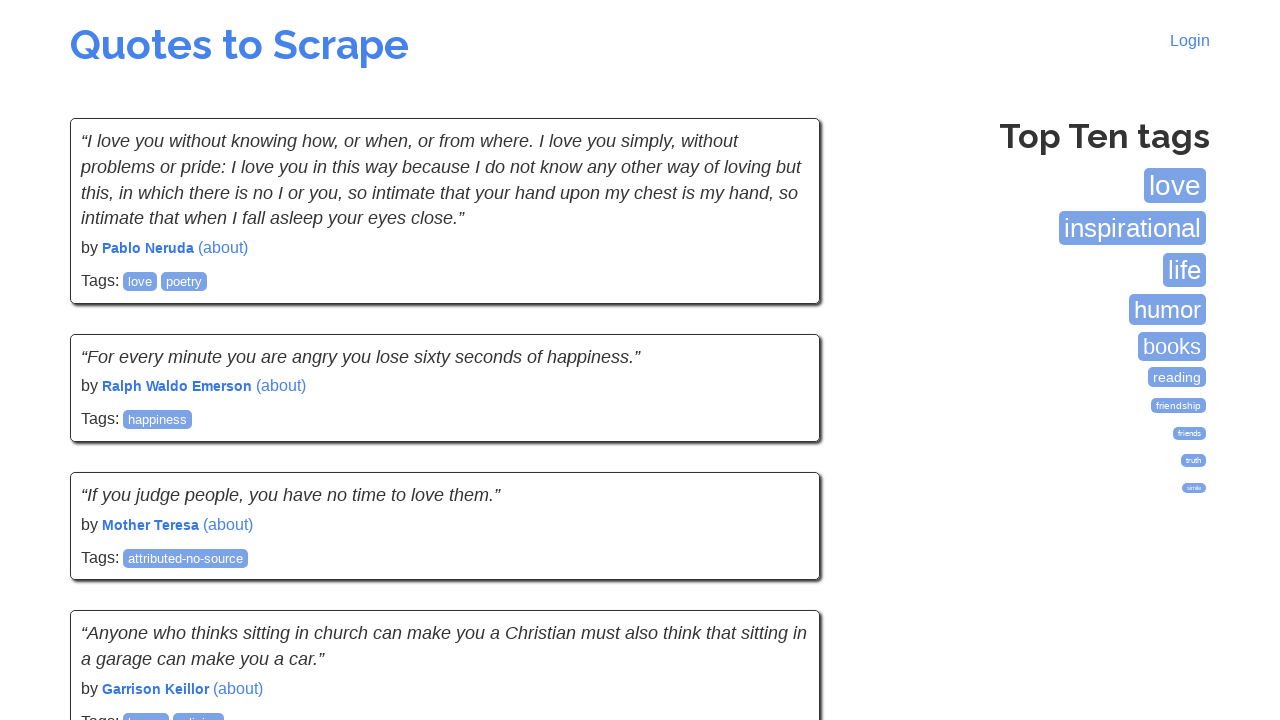

Clicked Next button to navigate to next page at (778, 542) on a:has-text('Next')
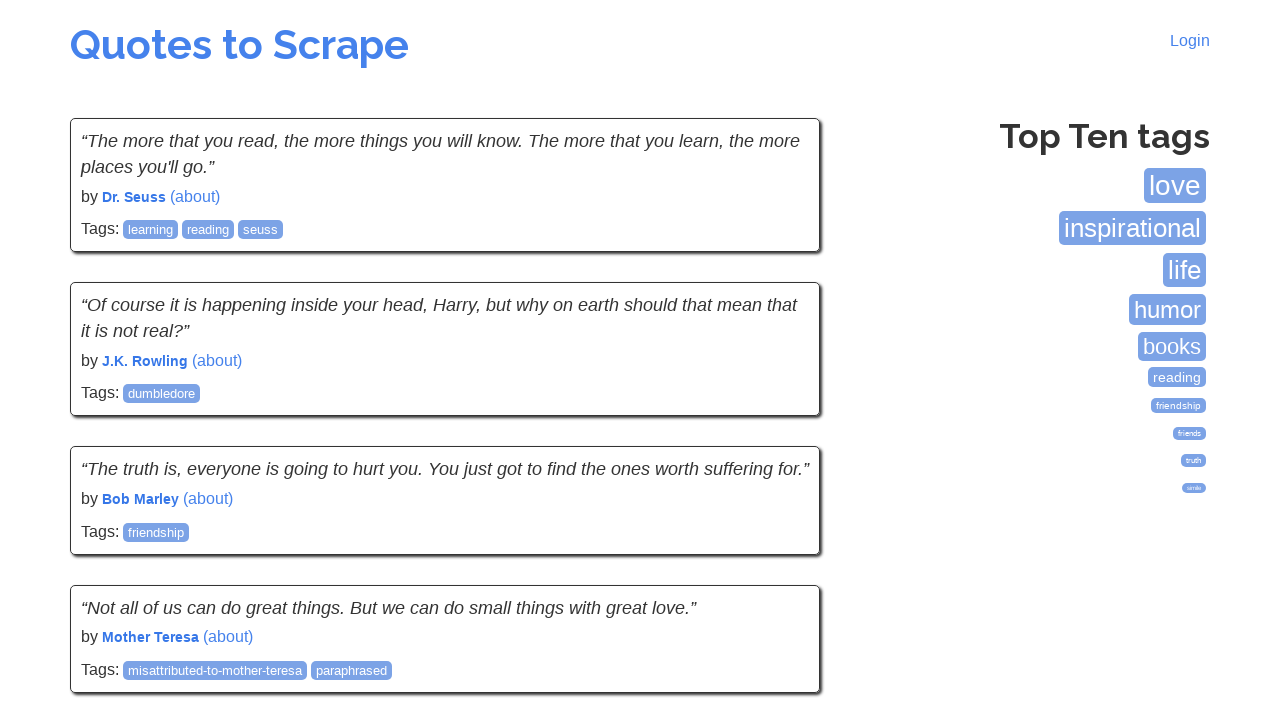

Waited for network idle state after pagination
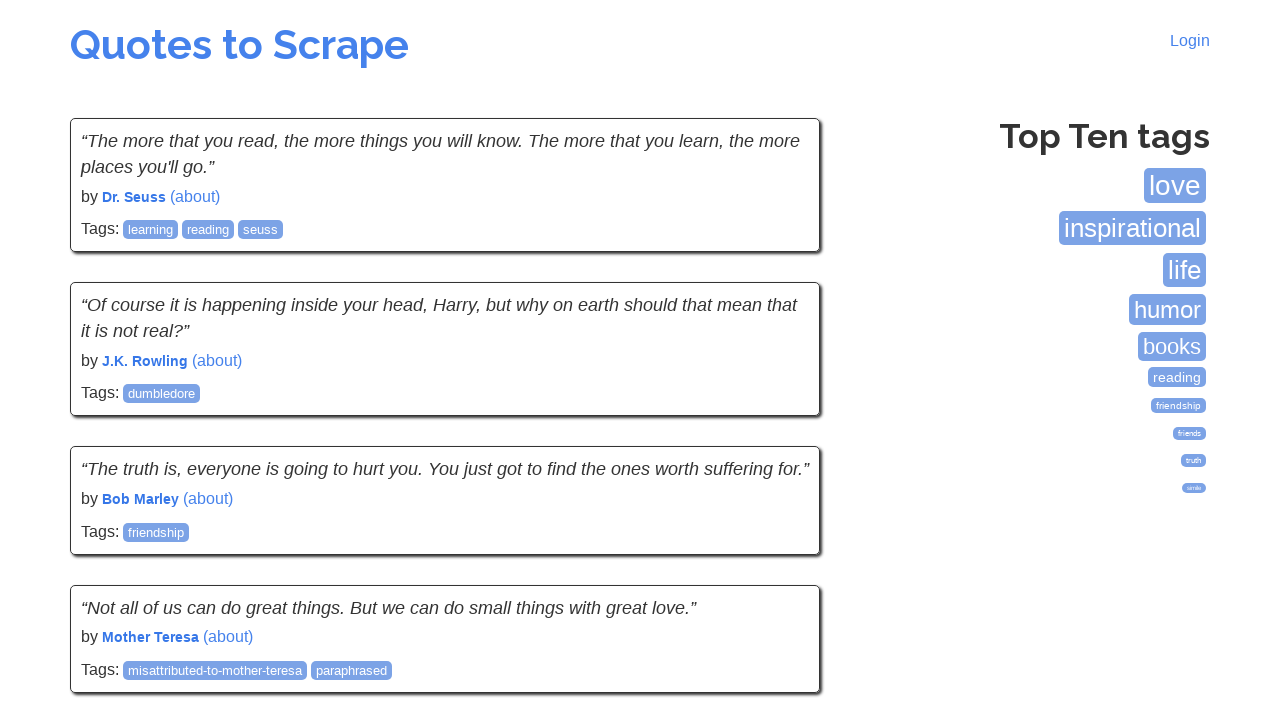

Waited for quotes to load on new page
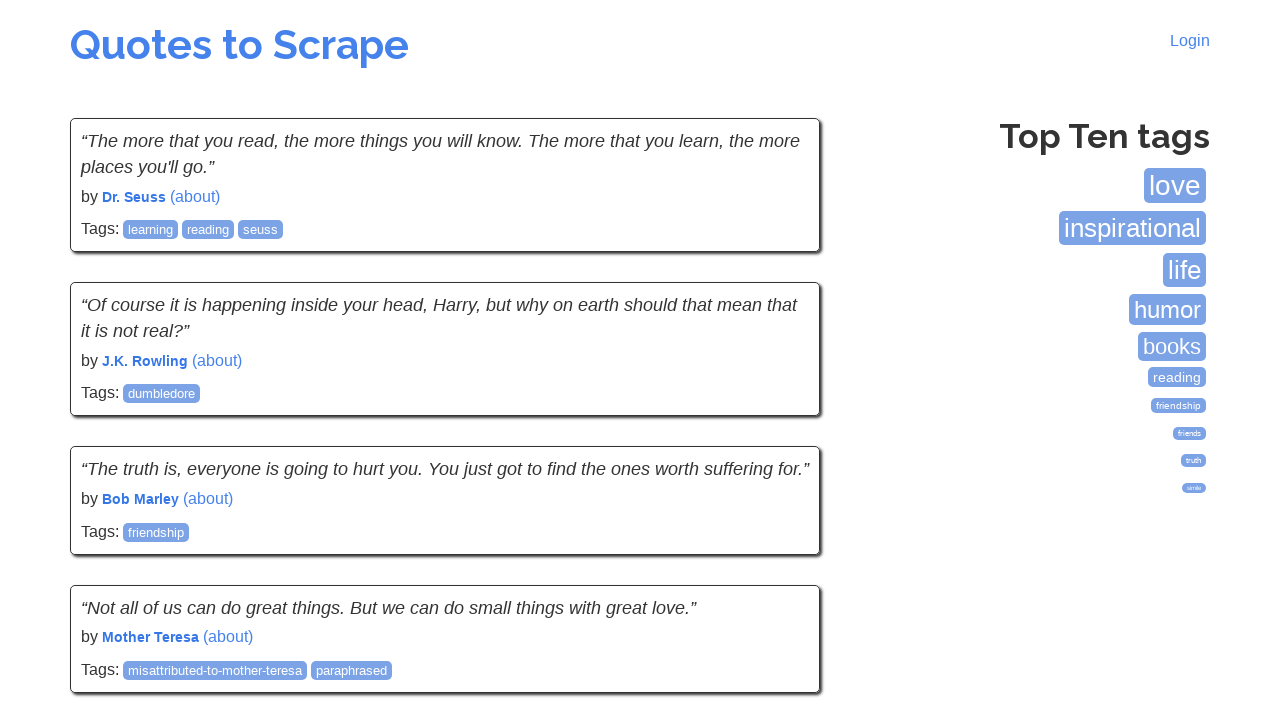

Counted 10 quotes on current page
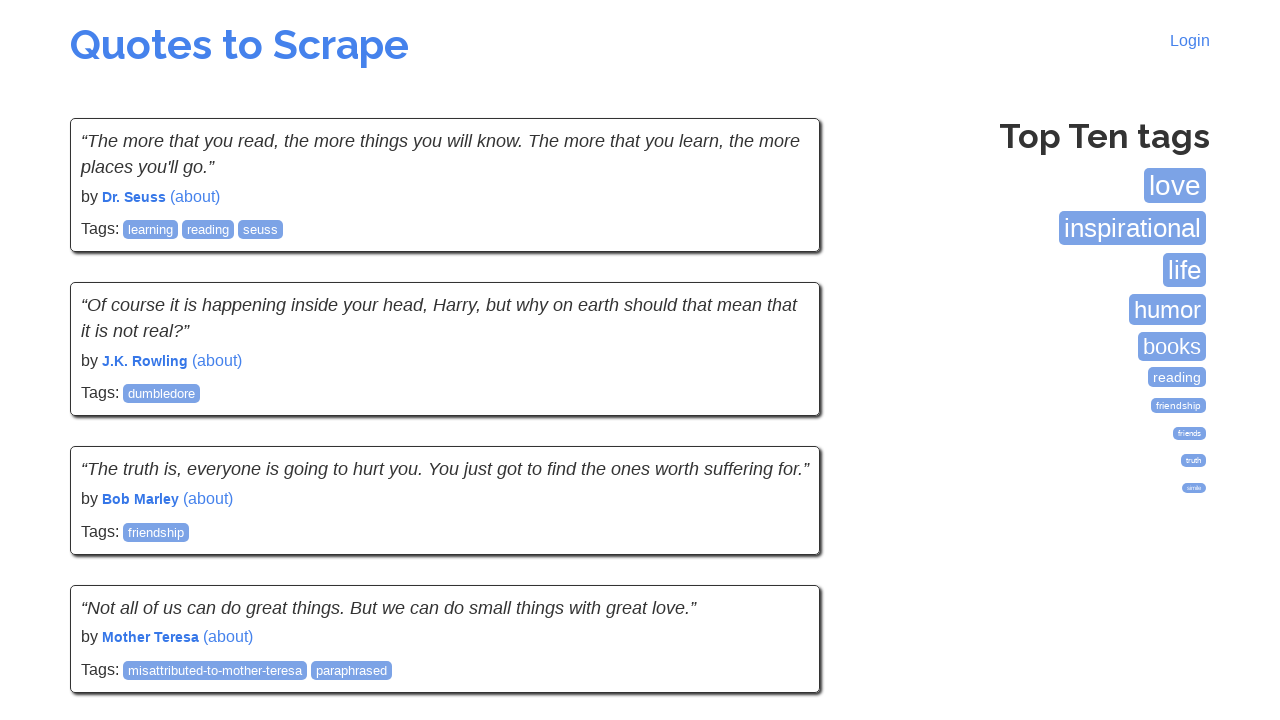

Located Next button (found: True)
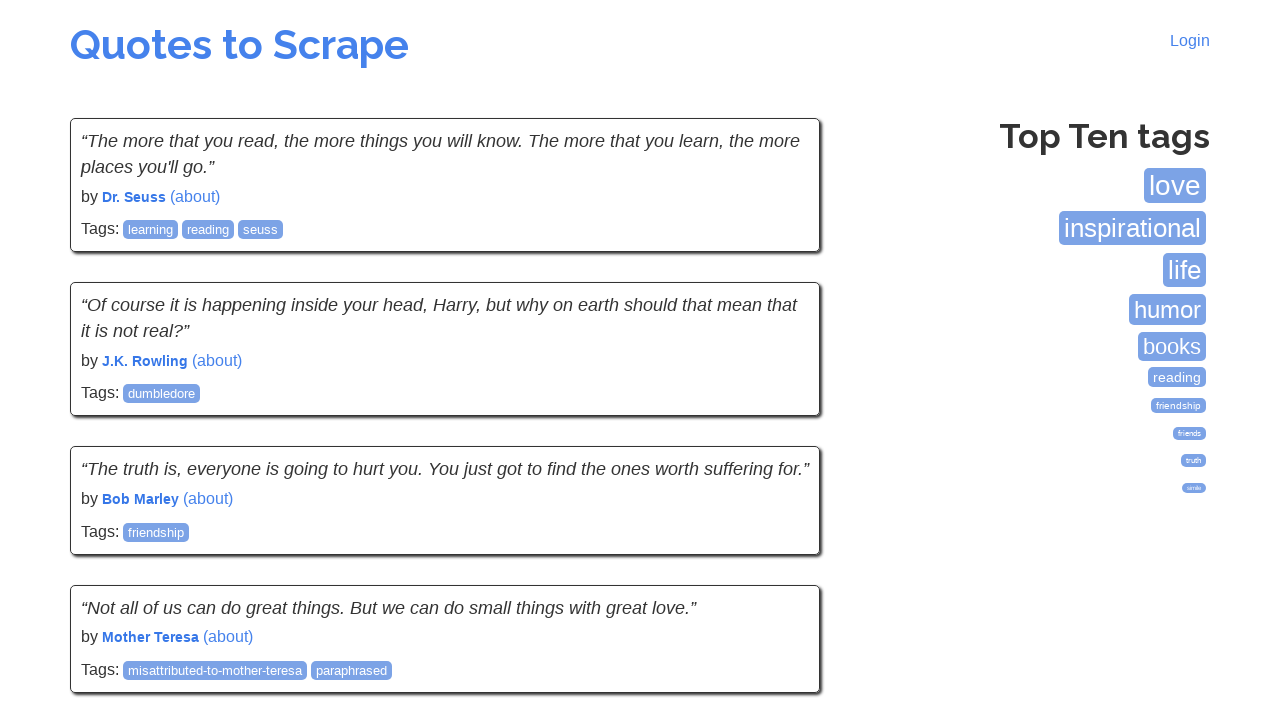

Clicked Next button to navigate to next page at (778, 542) on a:has-text('Next')
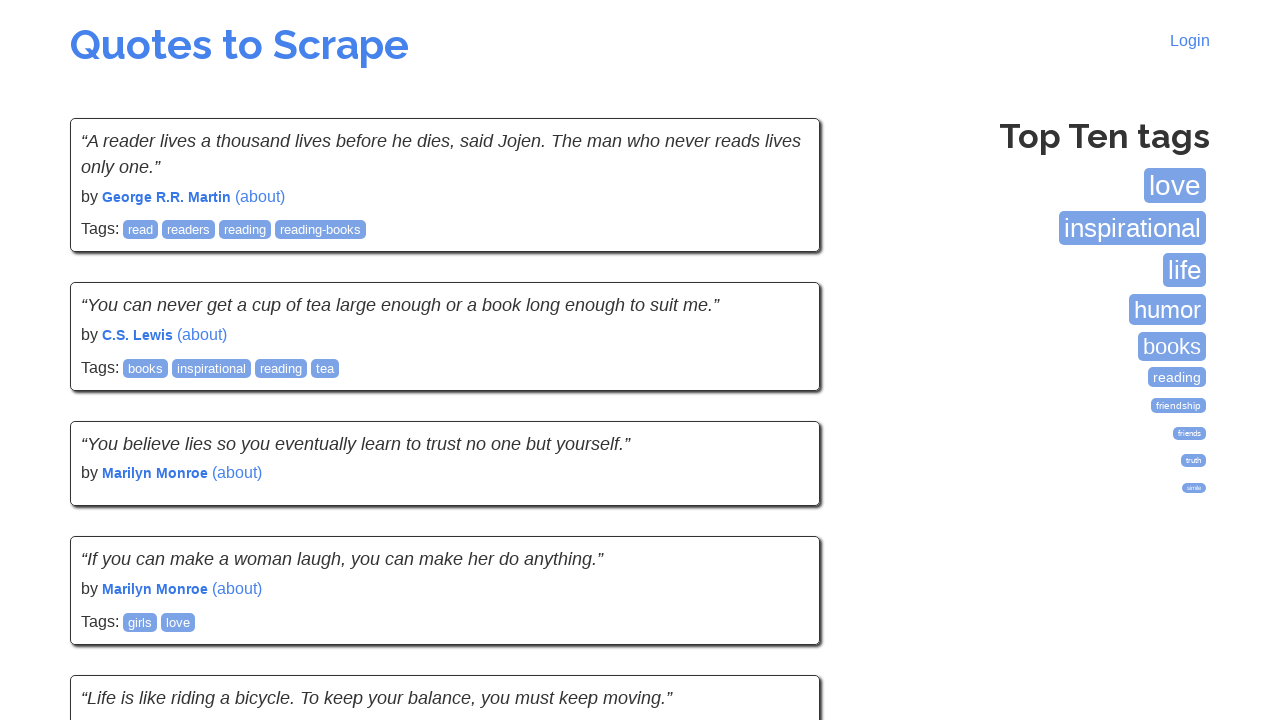

Waited for network idle state after pagination
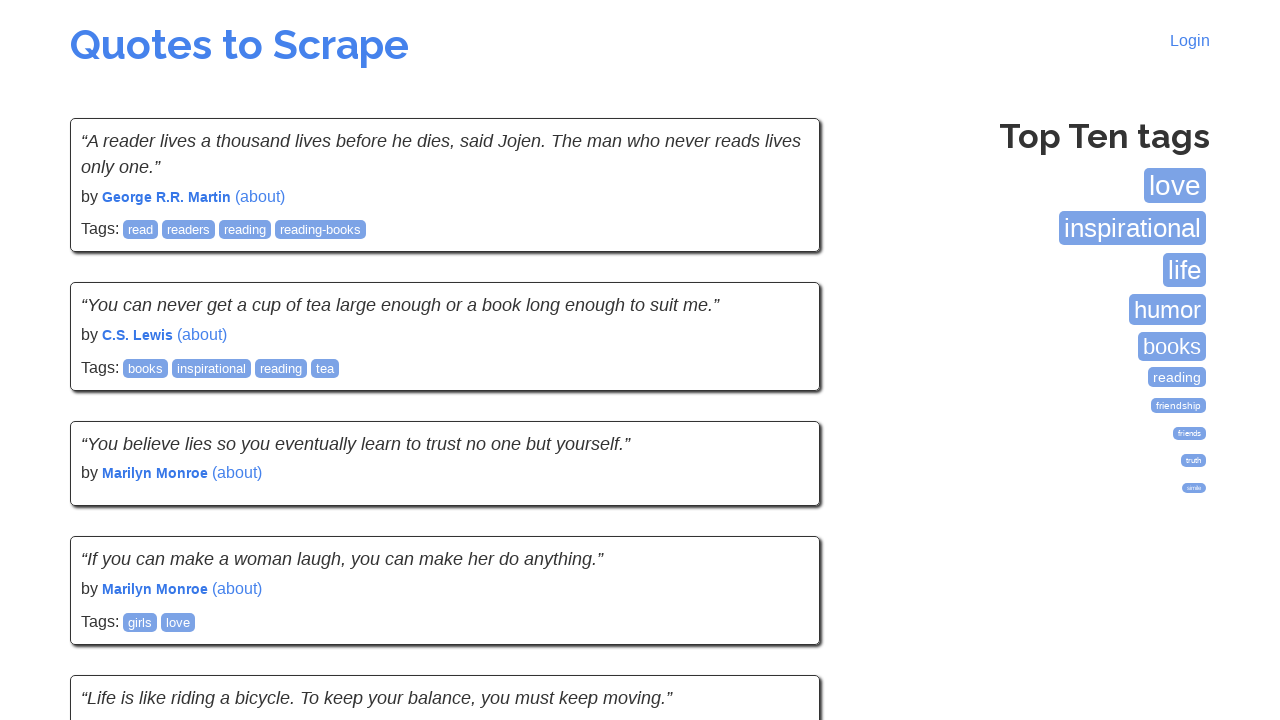

Waited for quotes to load on new page
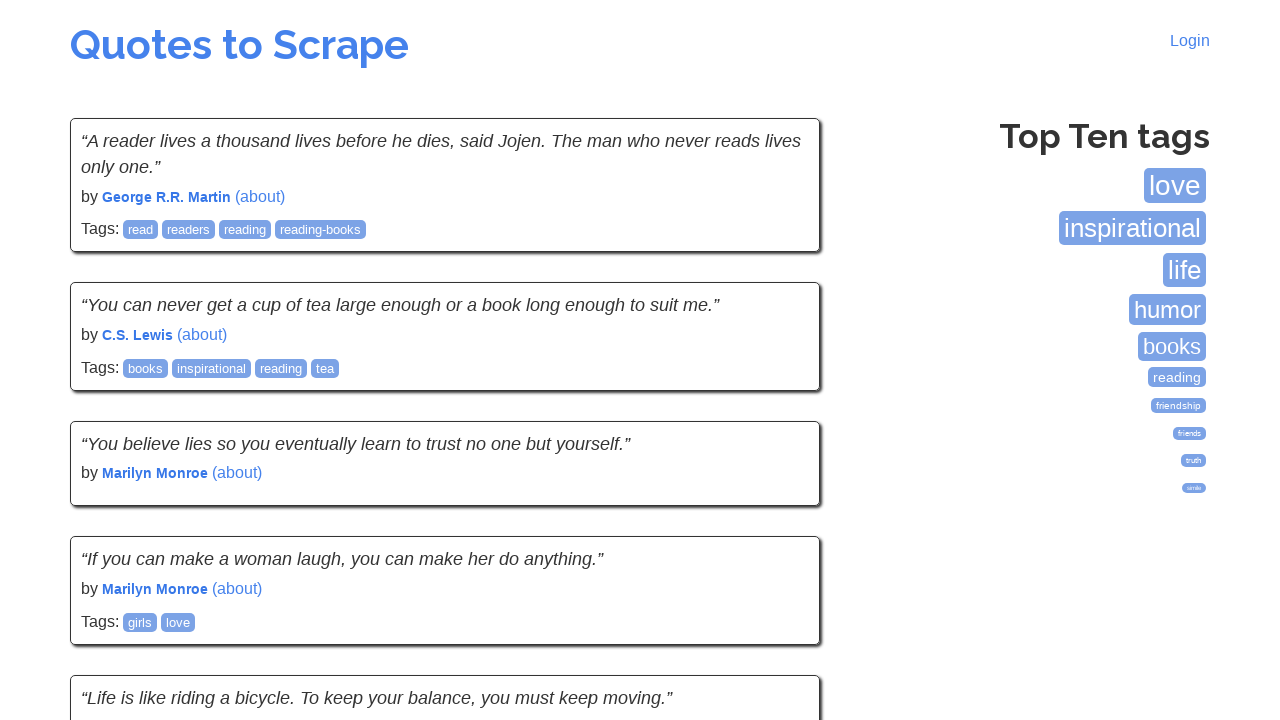

Counted 10 quotes on current page
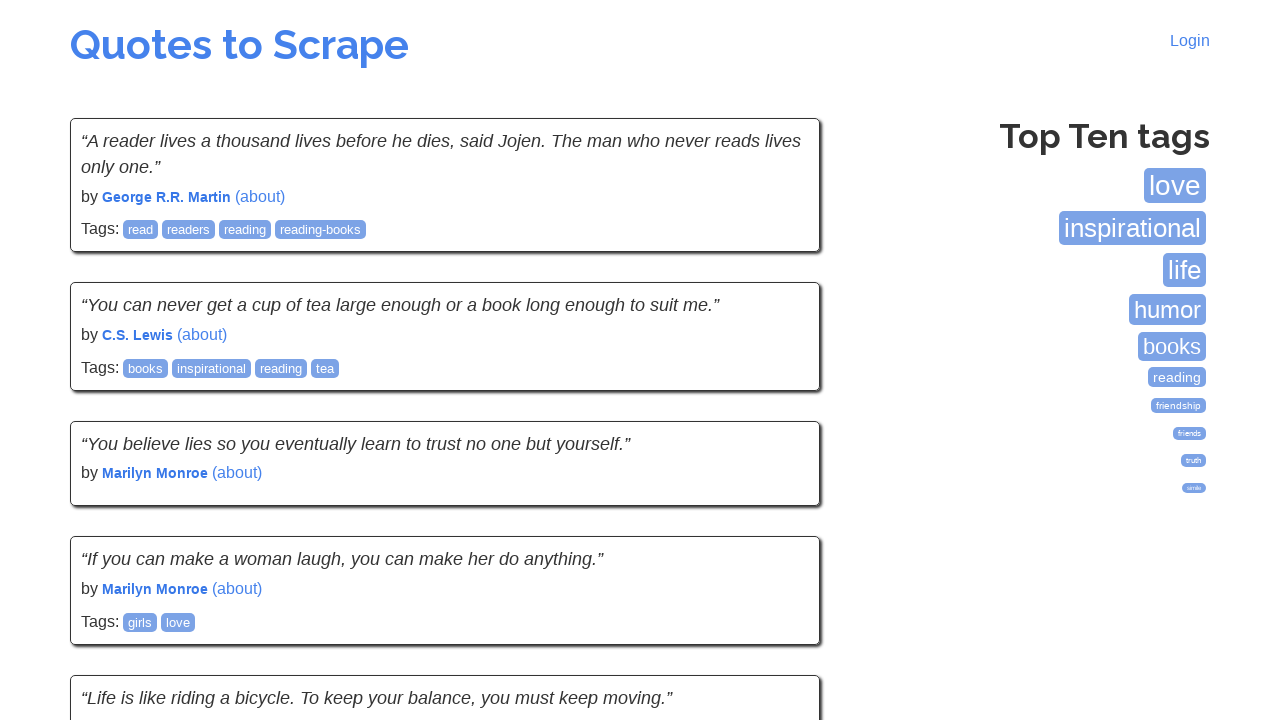

Located Next button (found: True)
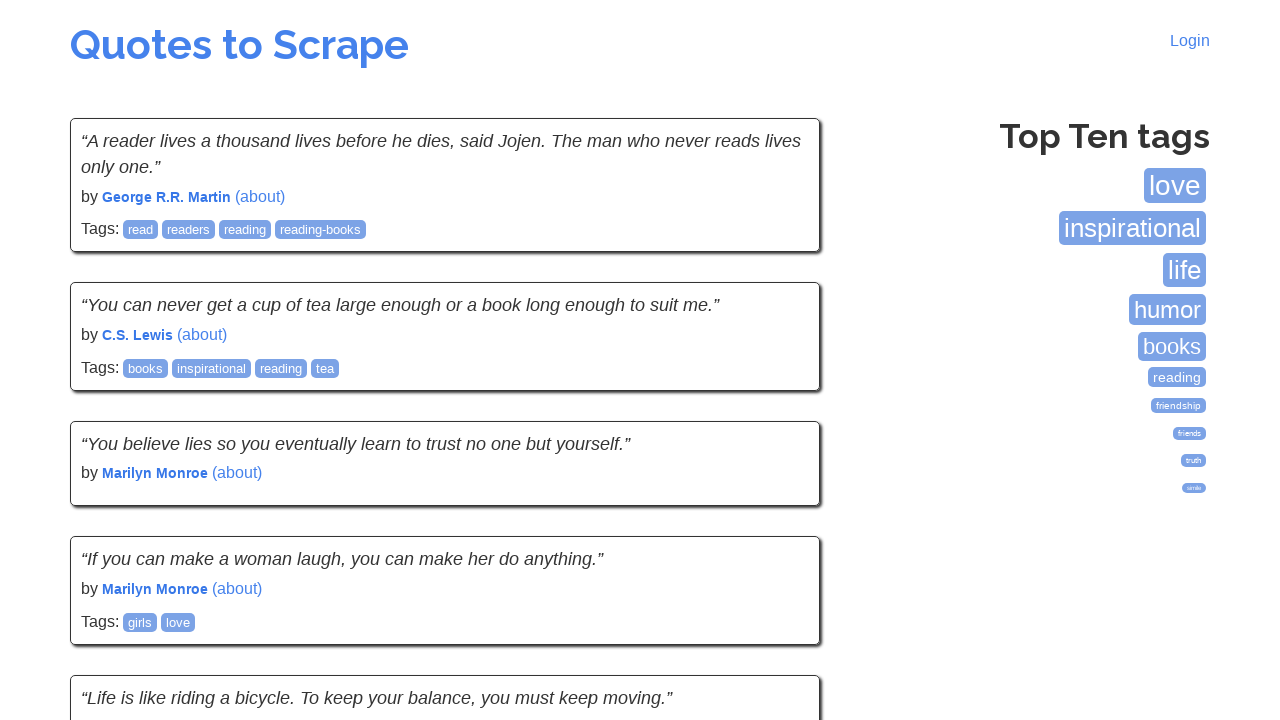

Clicked Next button to navigate to next page at (778, 541) on a:has-text('Next')
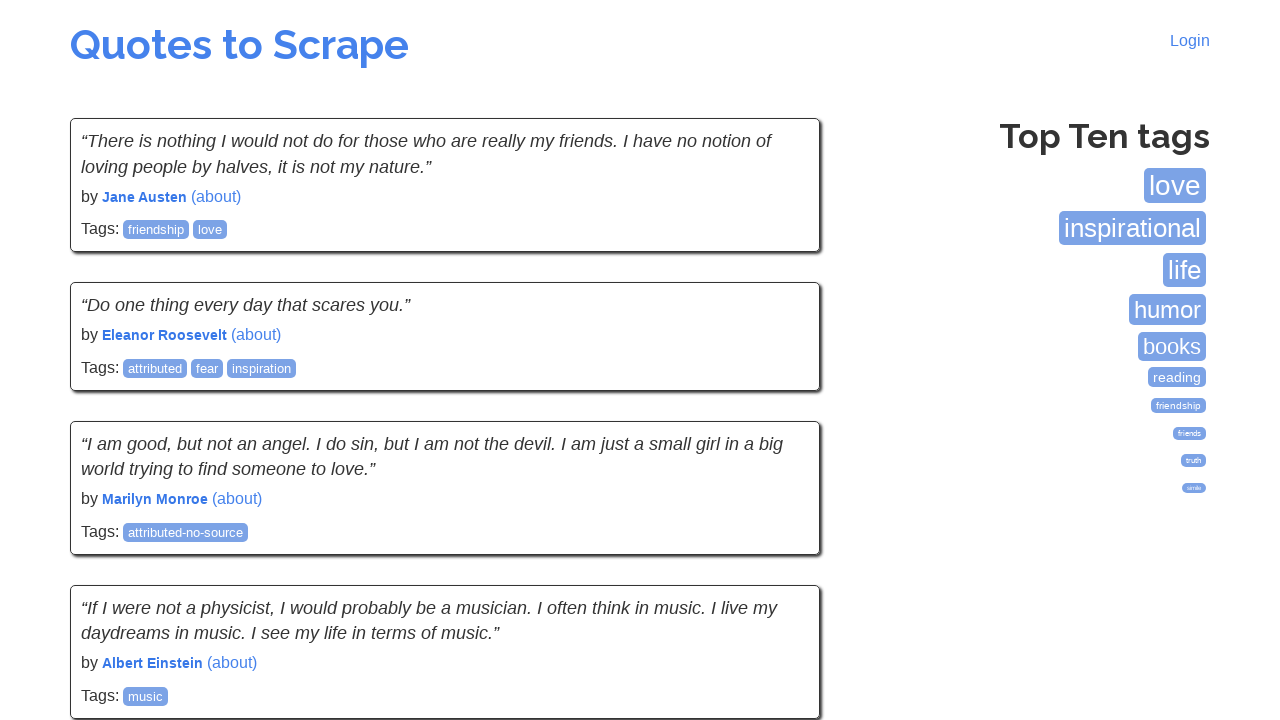

Waited for network idle state after pagination
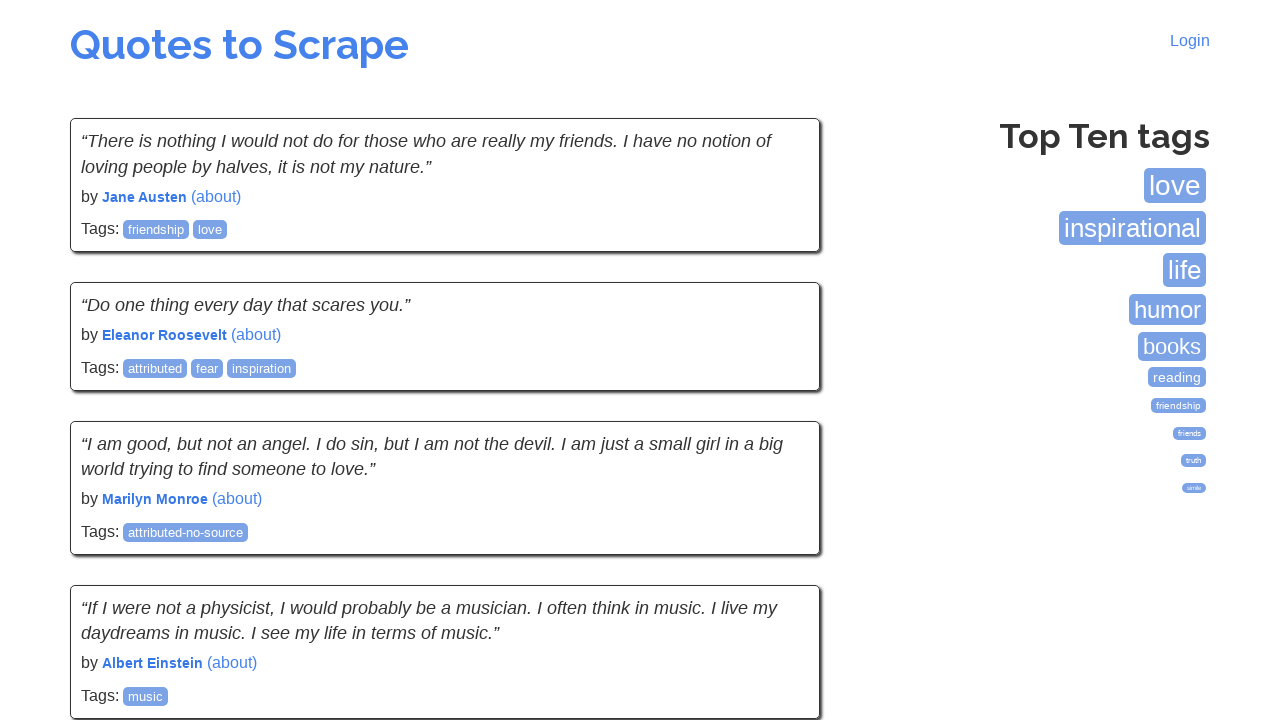

Waited for quotes to load on new page
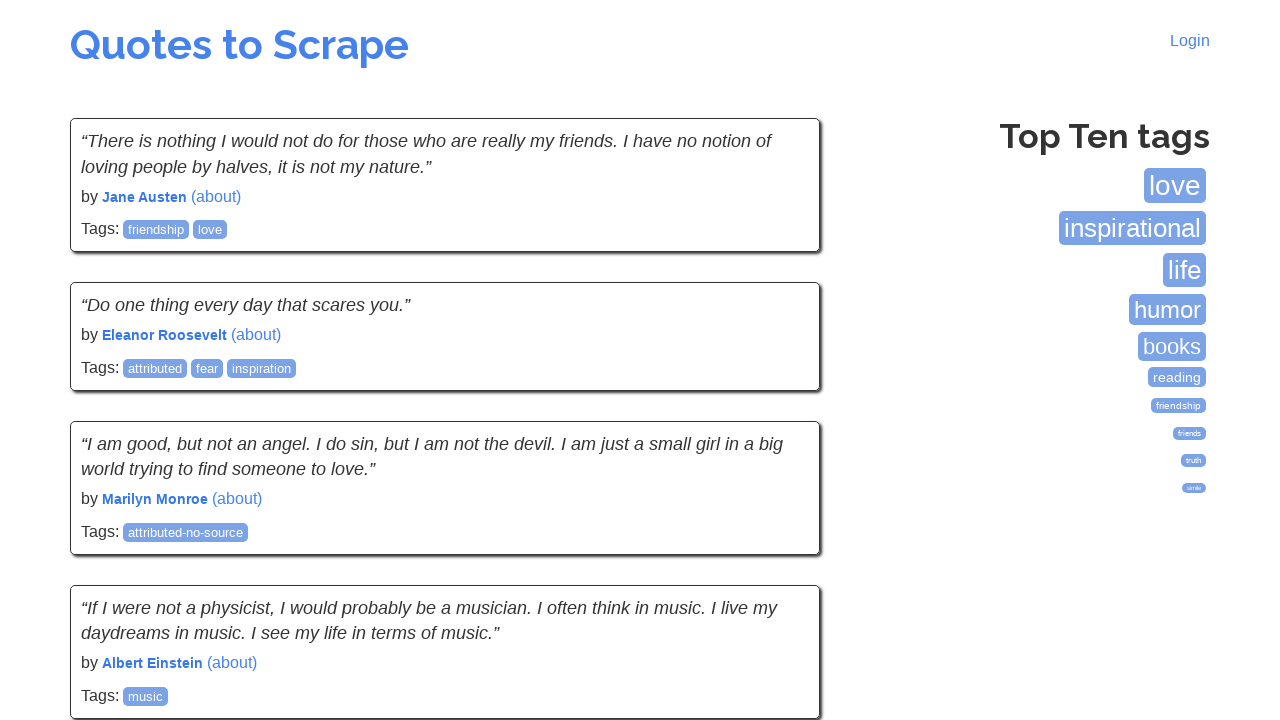

Counted 10 quotes on current page
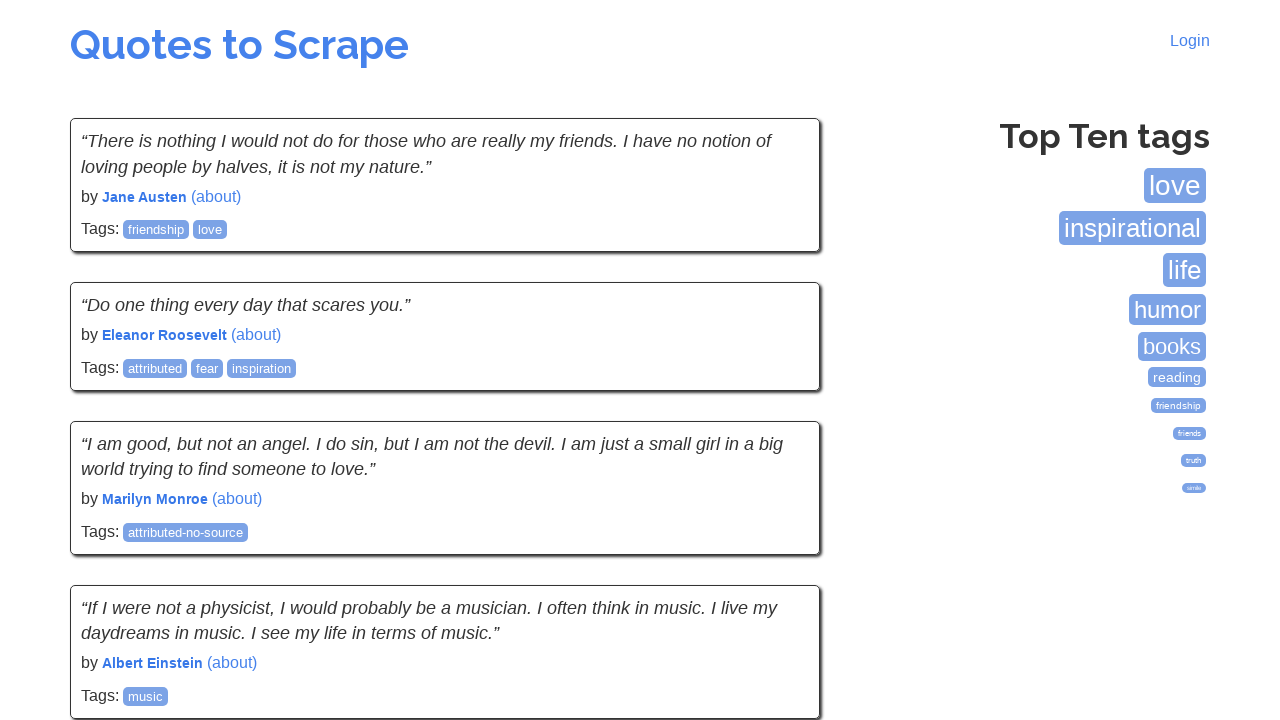

Located Next button (found: True)
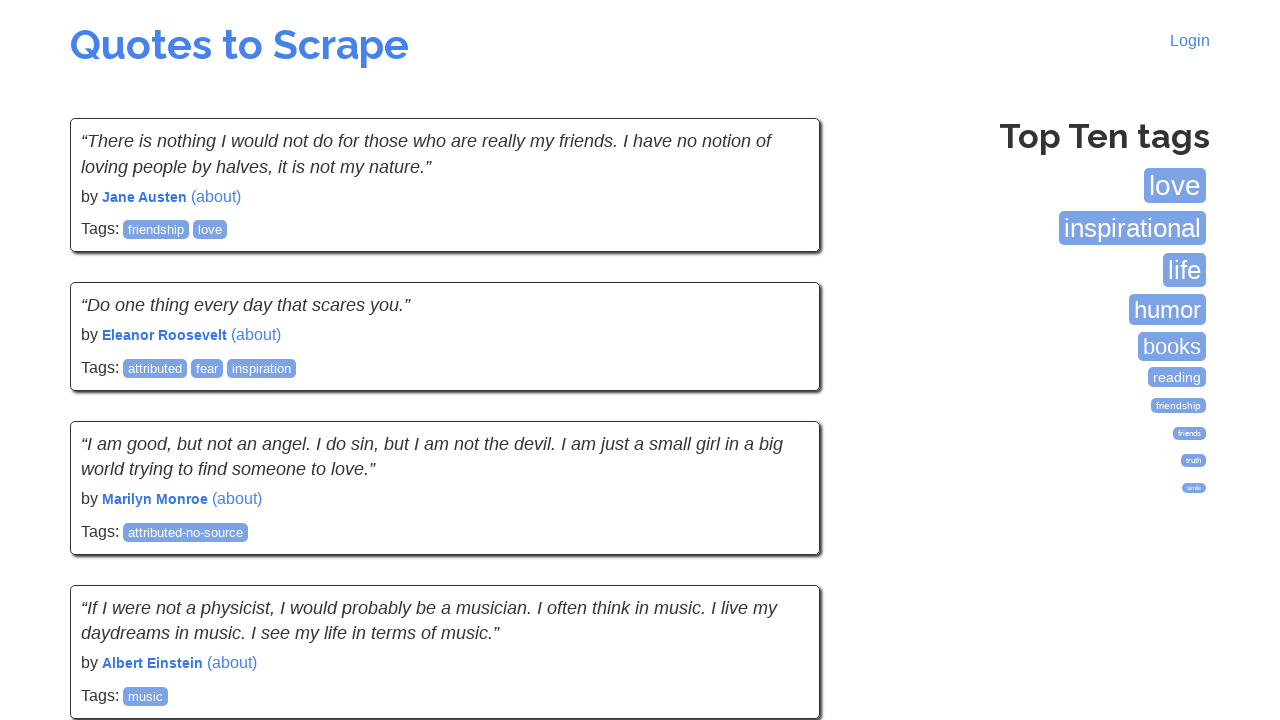

Clicked Next button to navigate to next page at (778, 542) on a:has-text('Next')
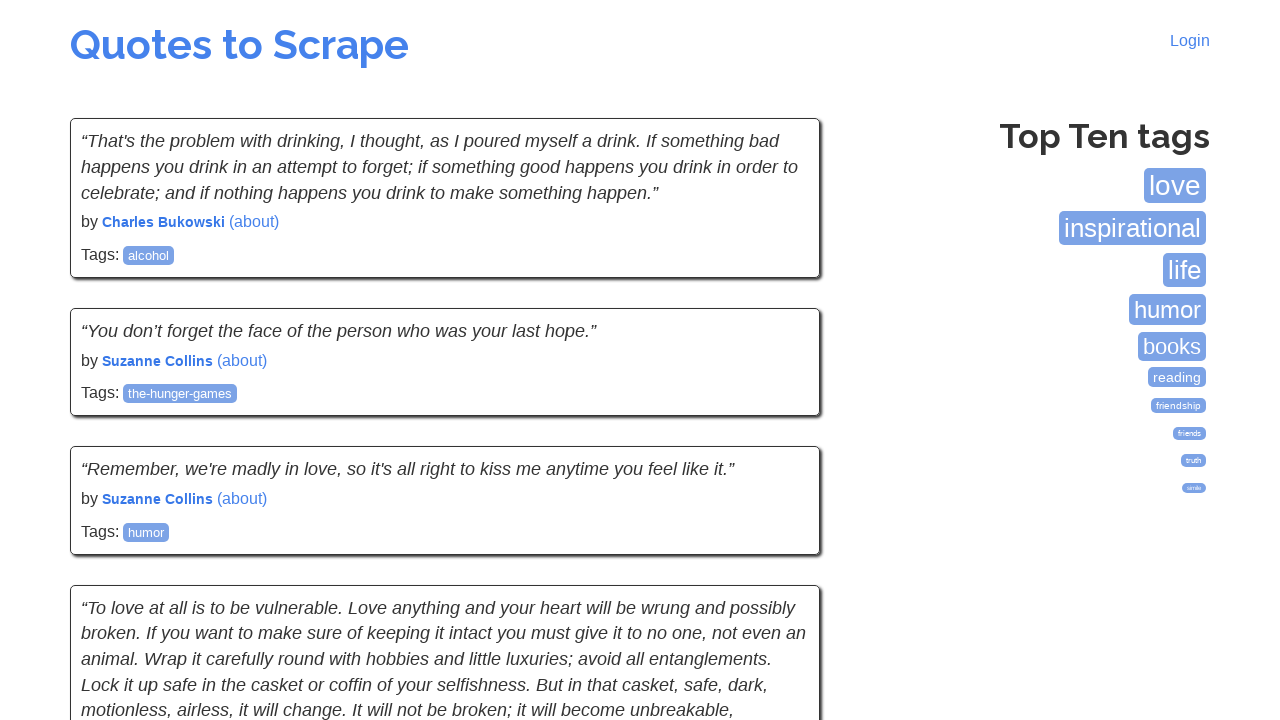

Waited for network idle state after pagination
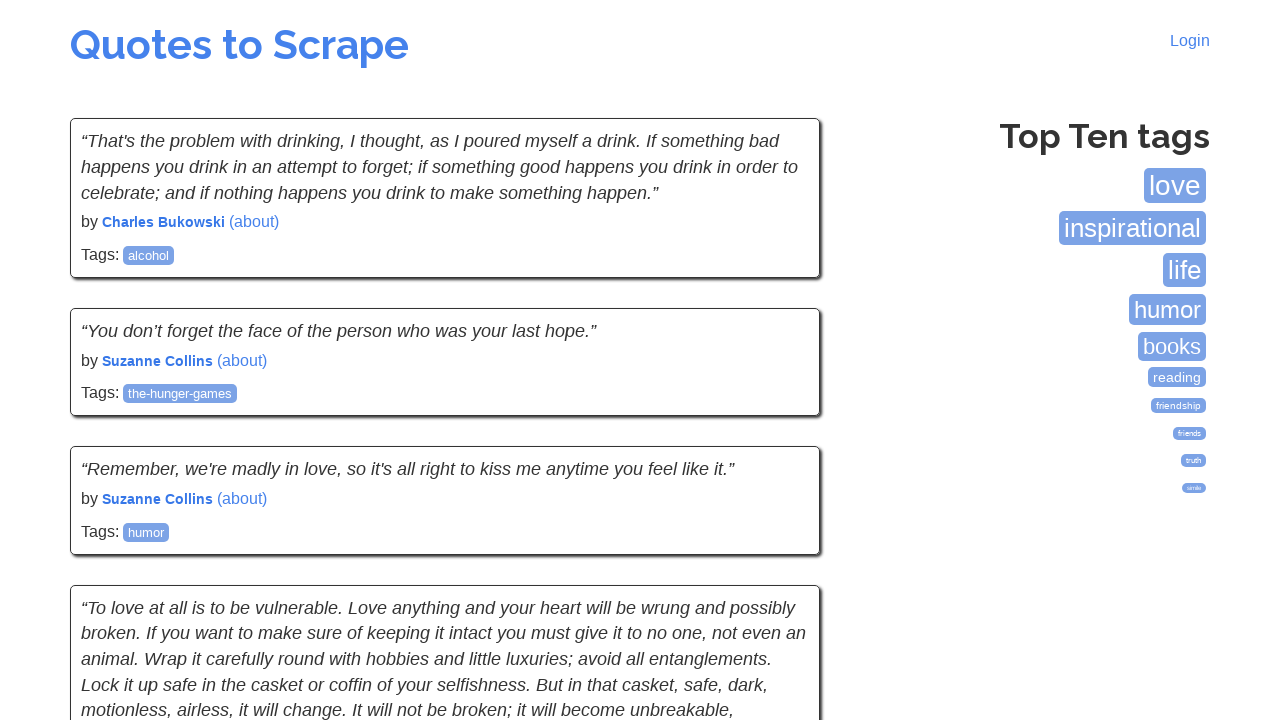

Waited for quotes to load on new page
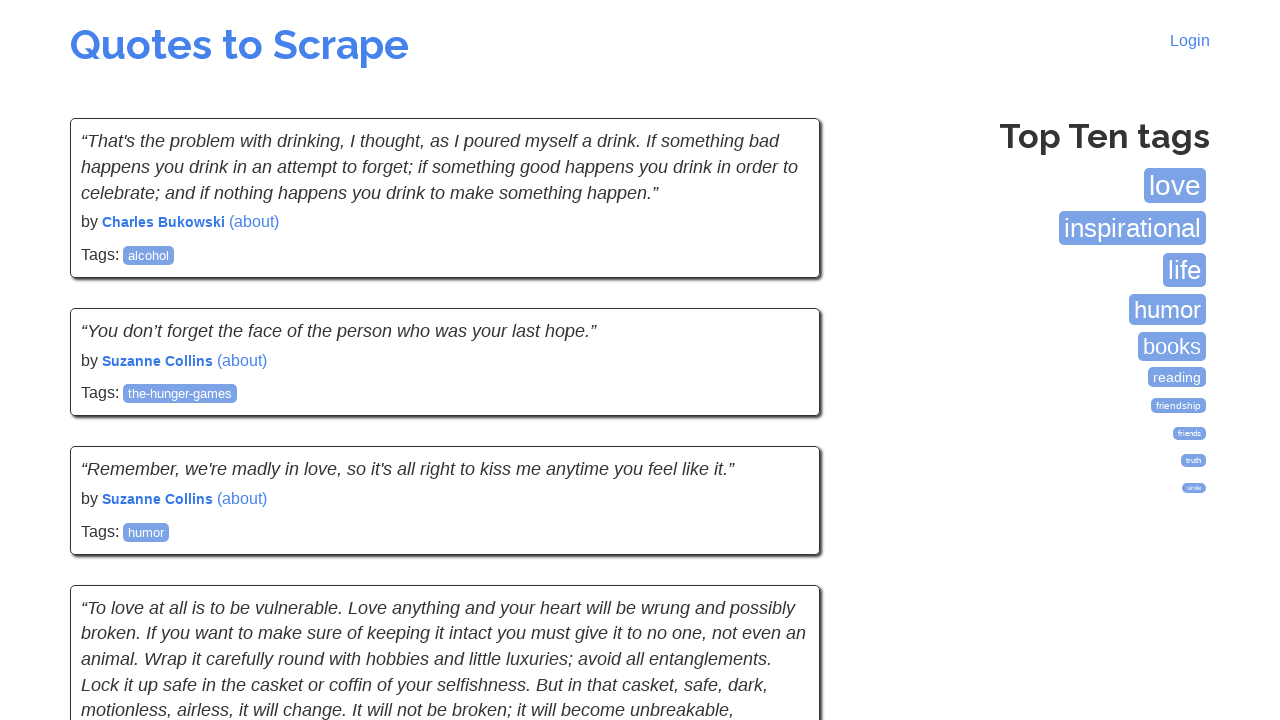

Counted 10 quotes on current page
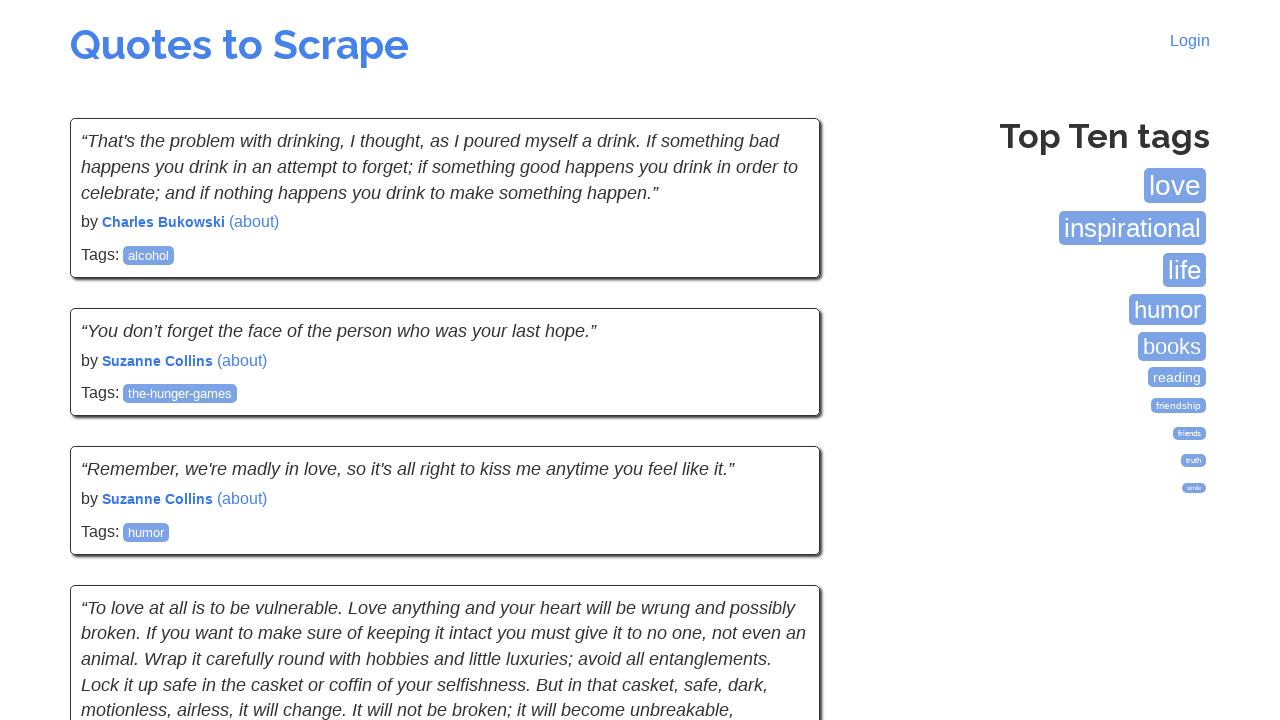

Located Next button (found: True)
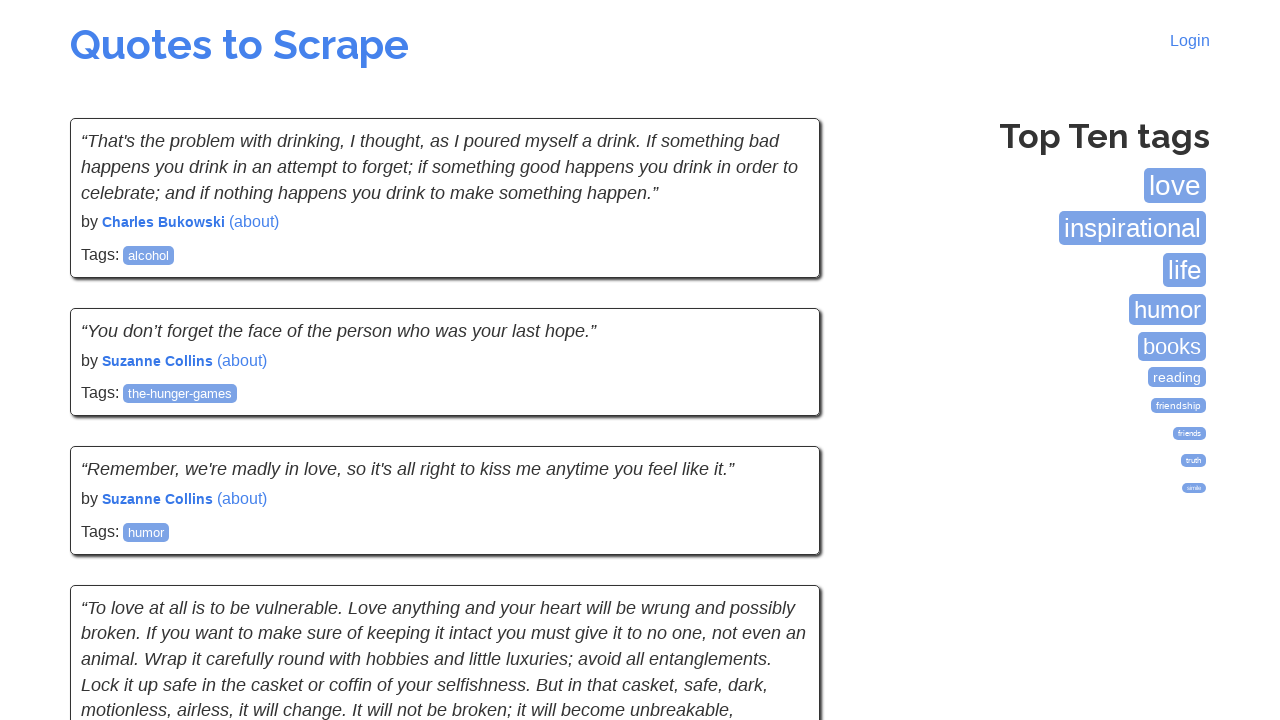

Clicked Next button to navigate to next page at (778, 542) on a:has-text('Next')
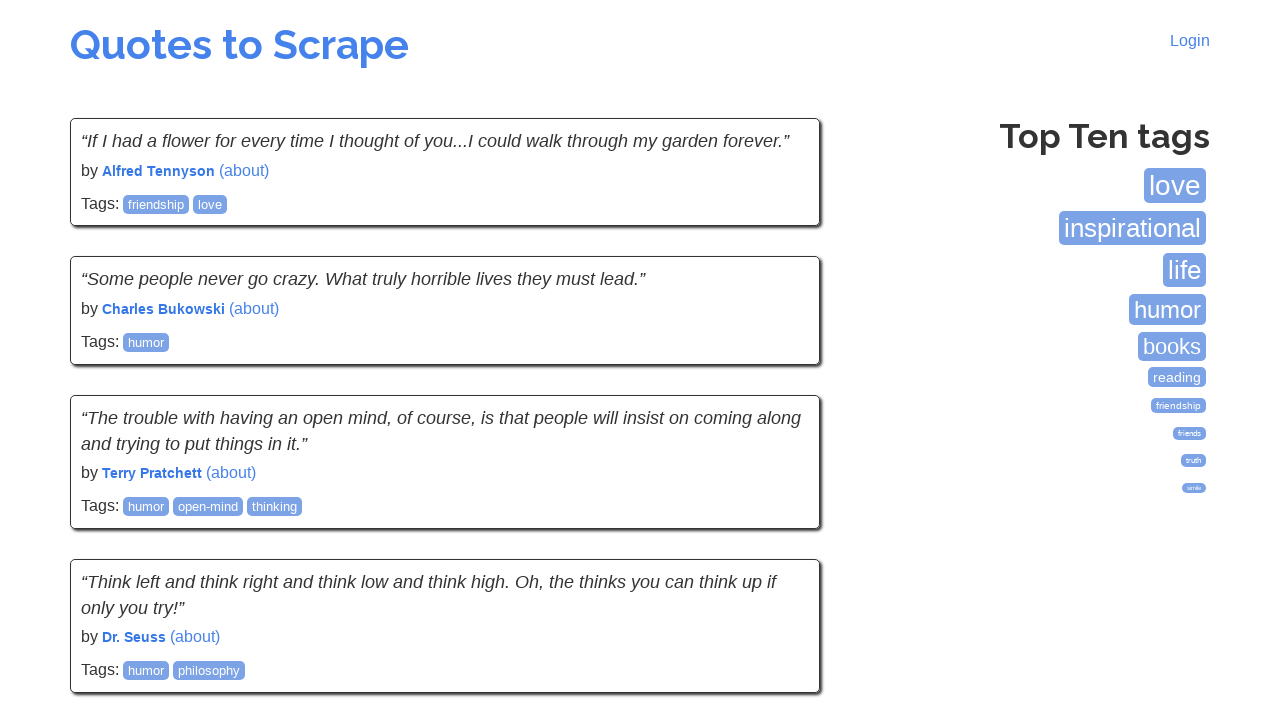

Waited for network idle state after pagination
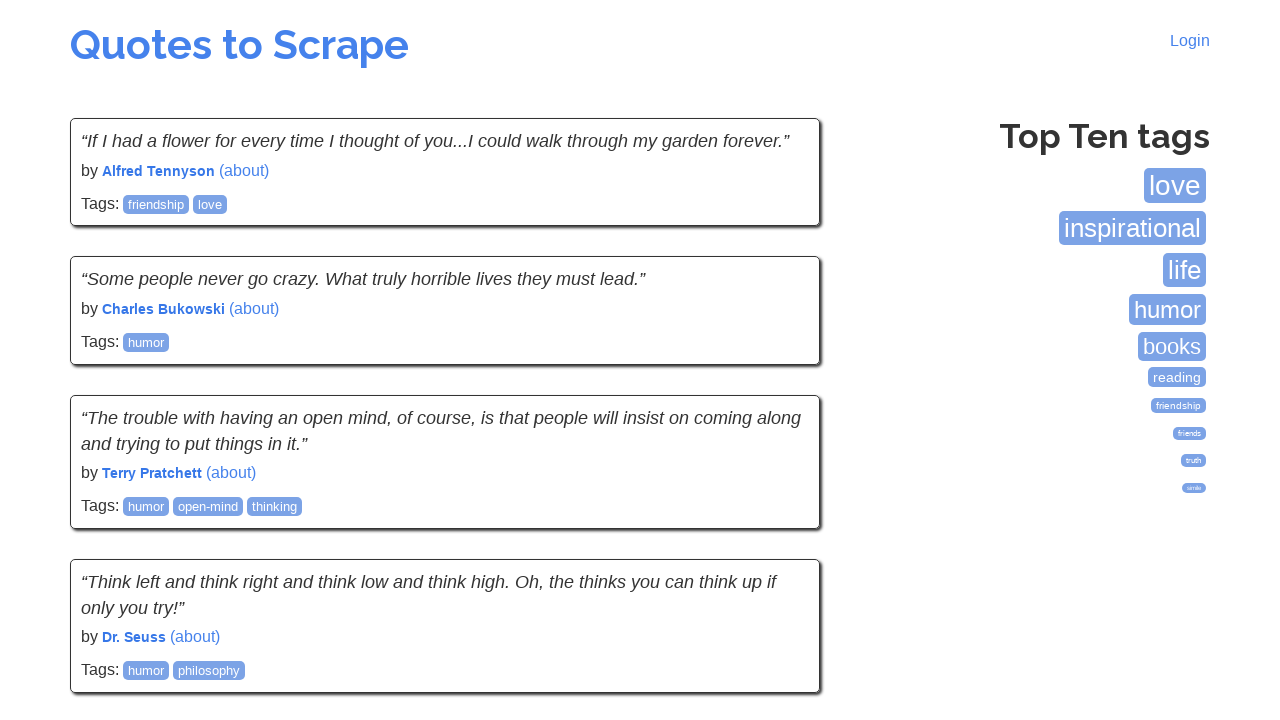

Waited for quotes to load on new page
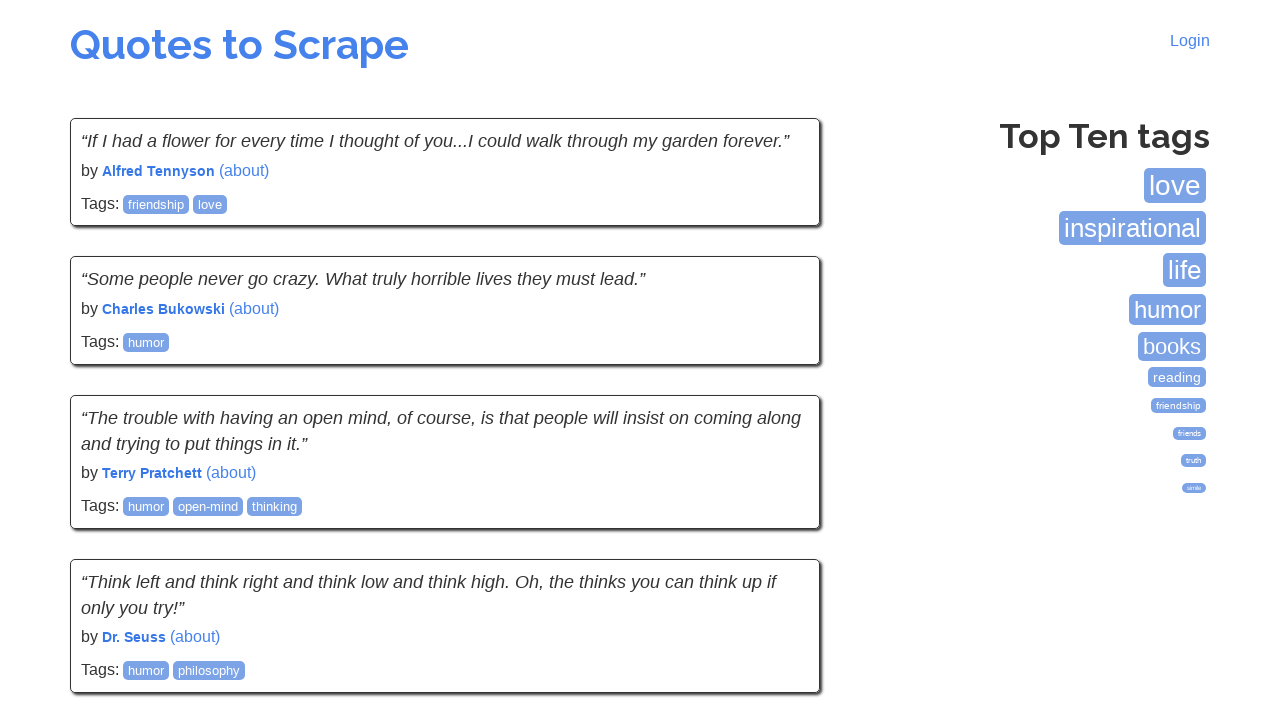

Counted 10 quotes on current page
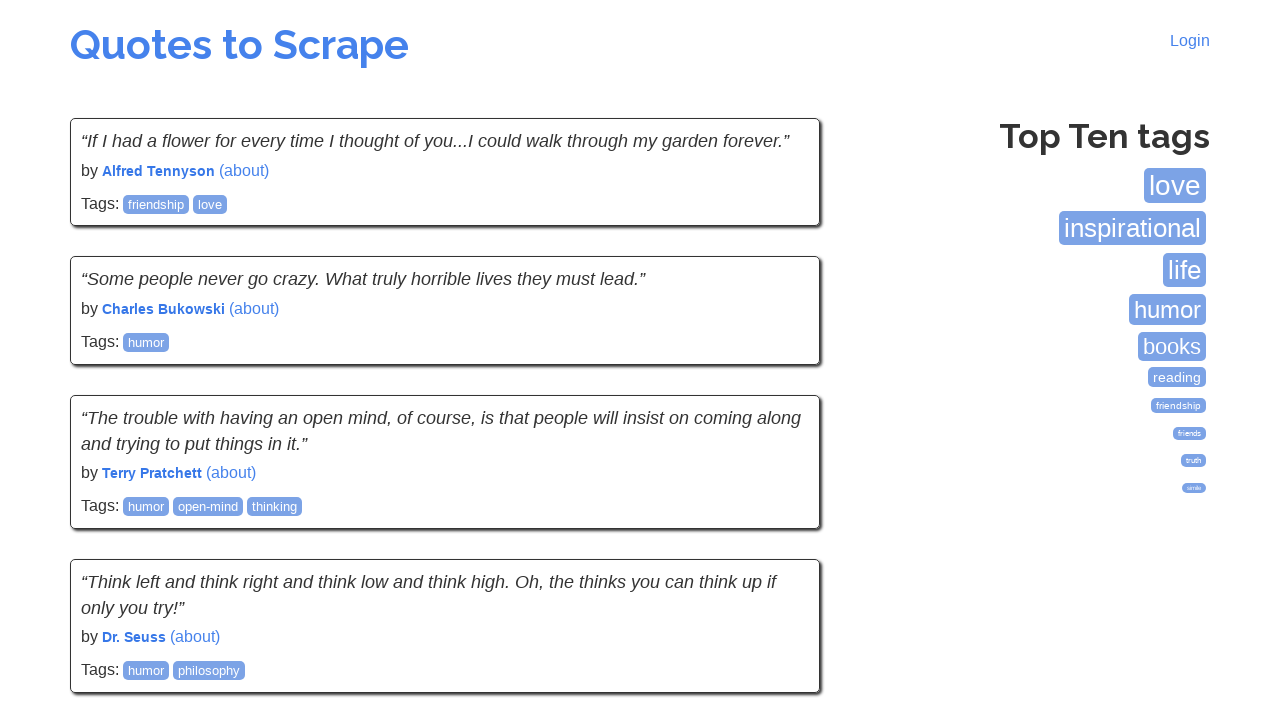

Located Next button (found: True)
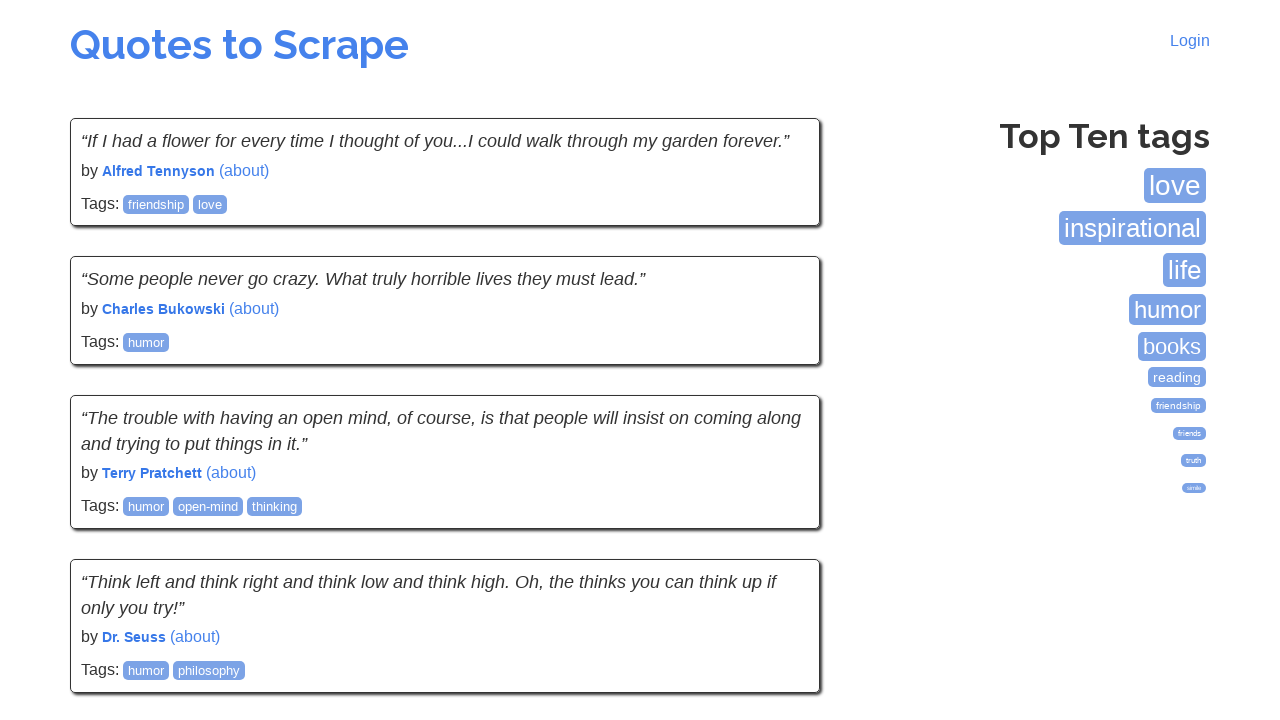

Clicked Next button to navigate to next page at (778, 542) on a:has-text('Next')
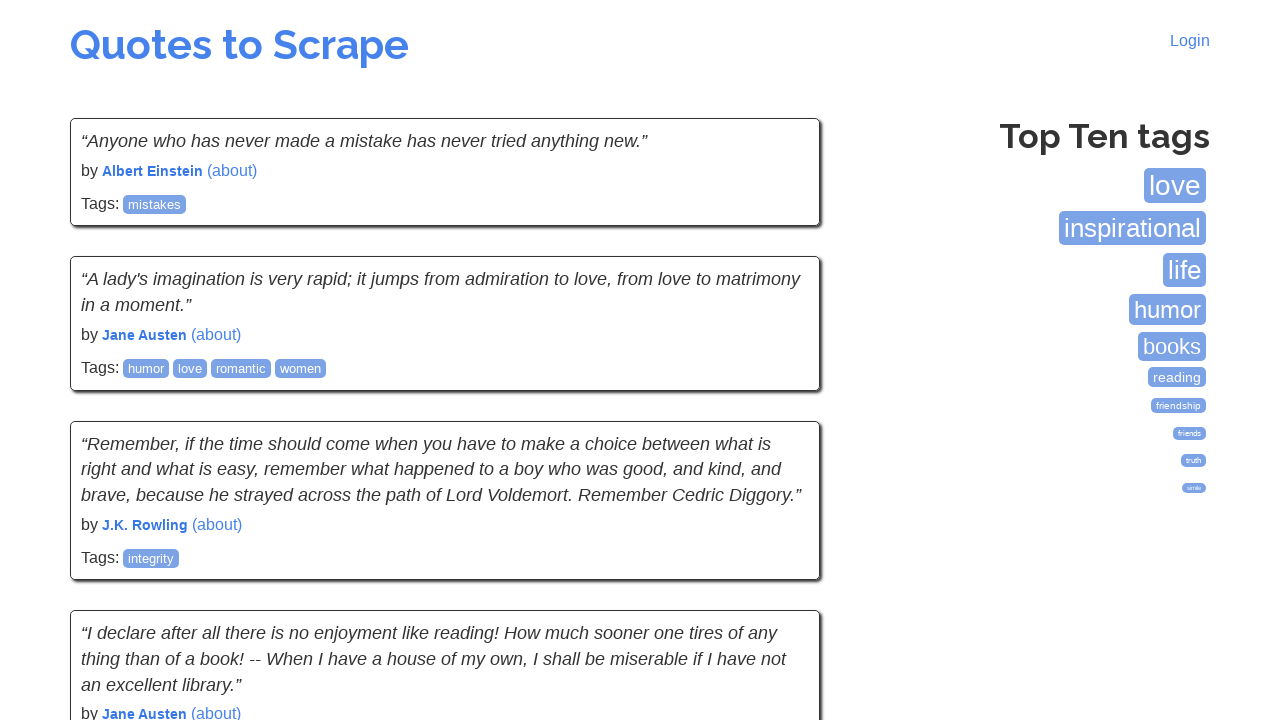

Waited for network idle state after pagination
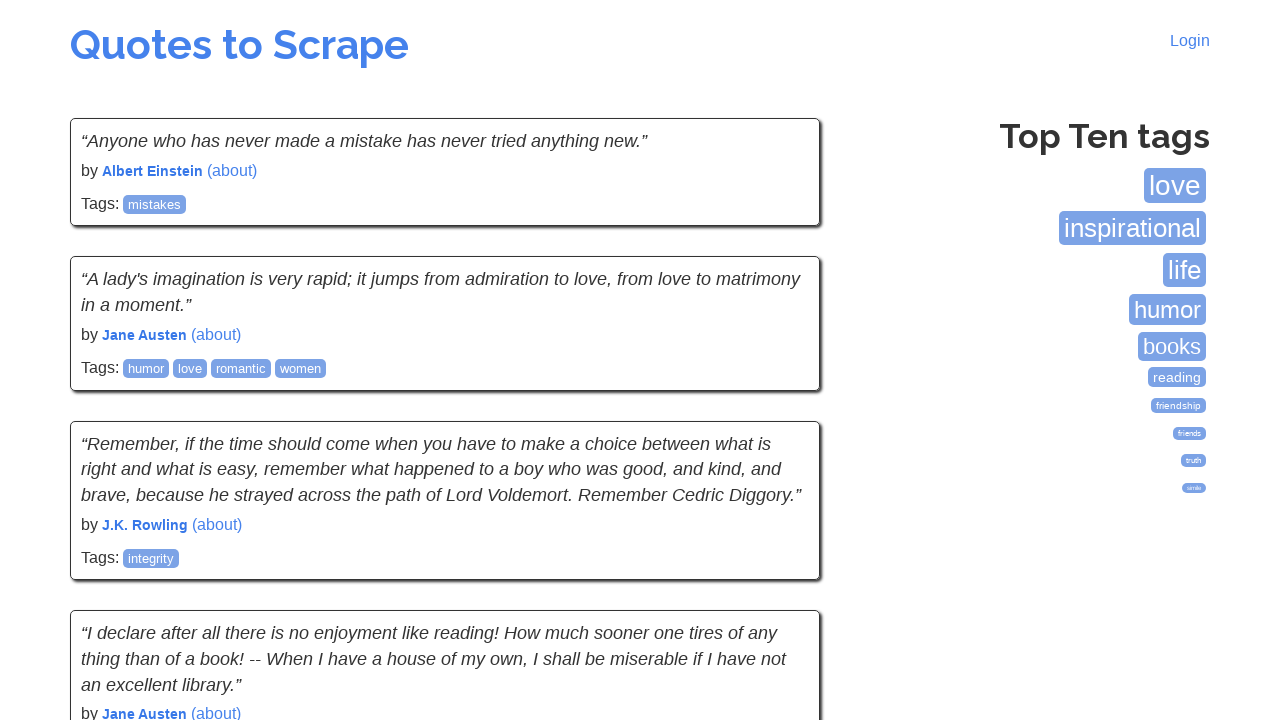

Waited for quotes to load on new page
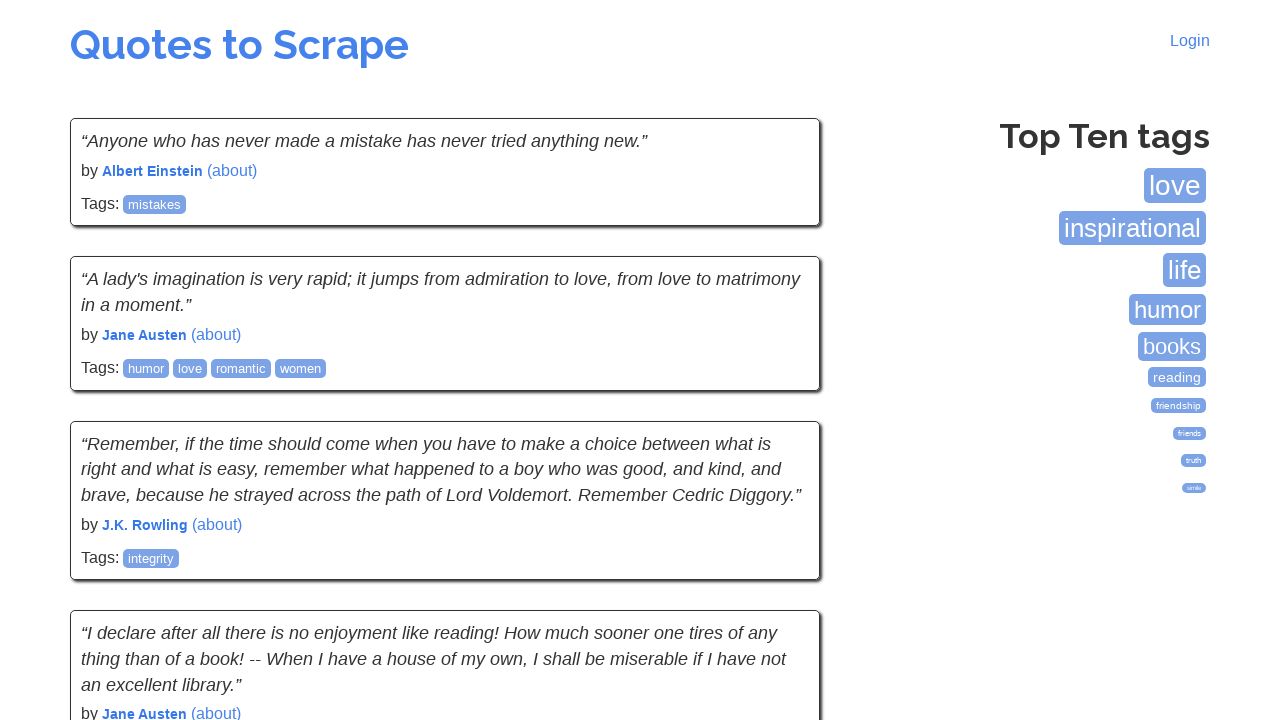

Counted 10 quotes on current page
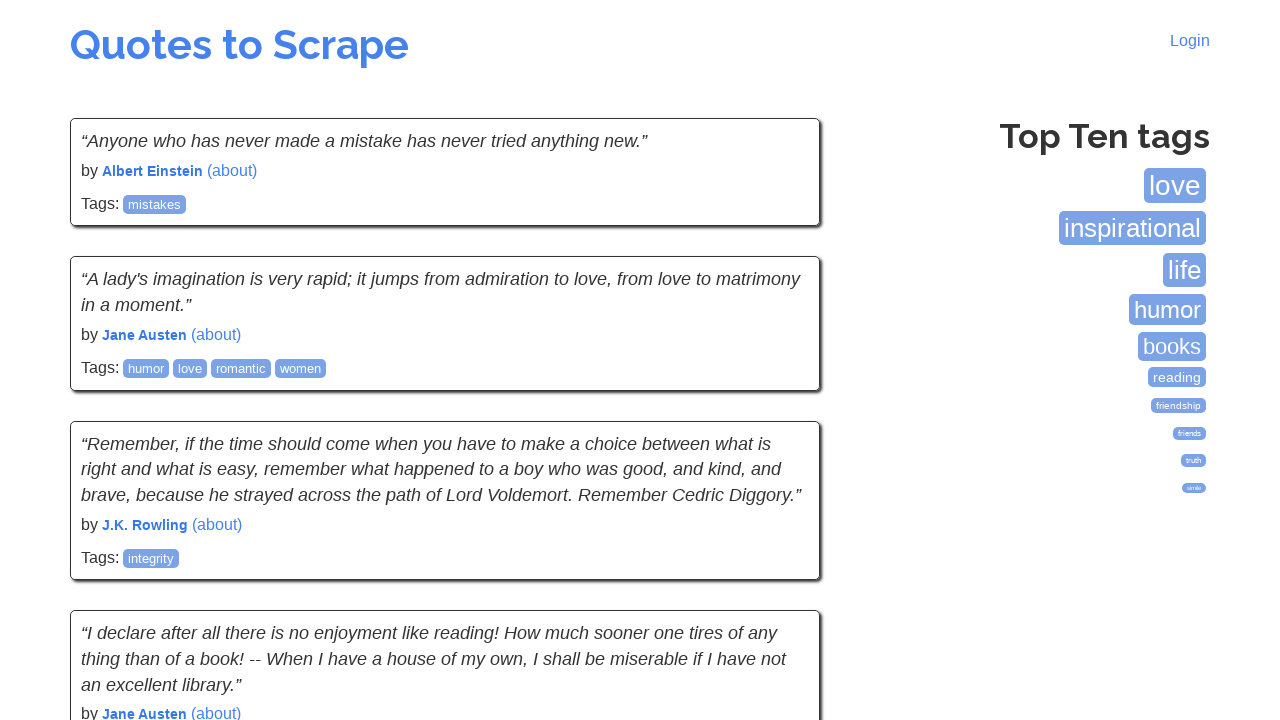

Located Next button (found: True)
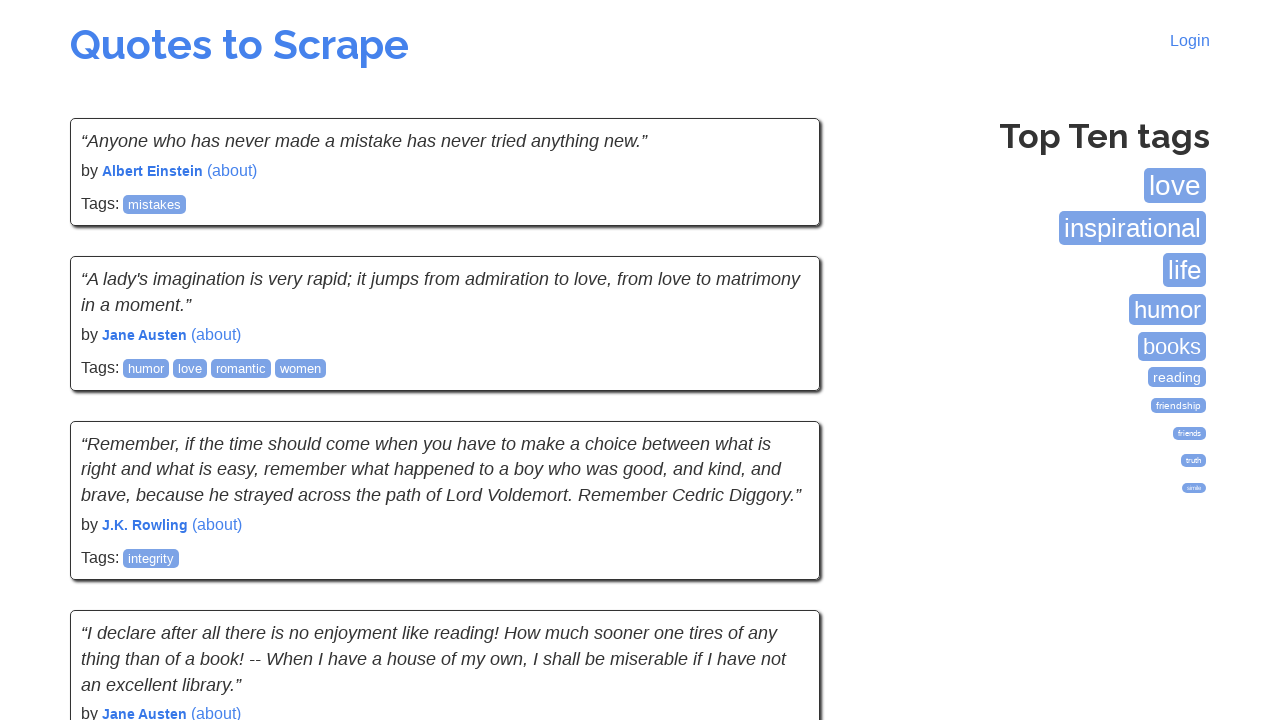

Clicked Next button to navigate to next page at (778, 542) on a:has-text('Next')
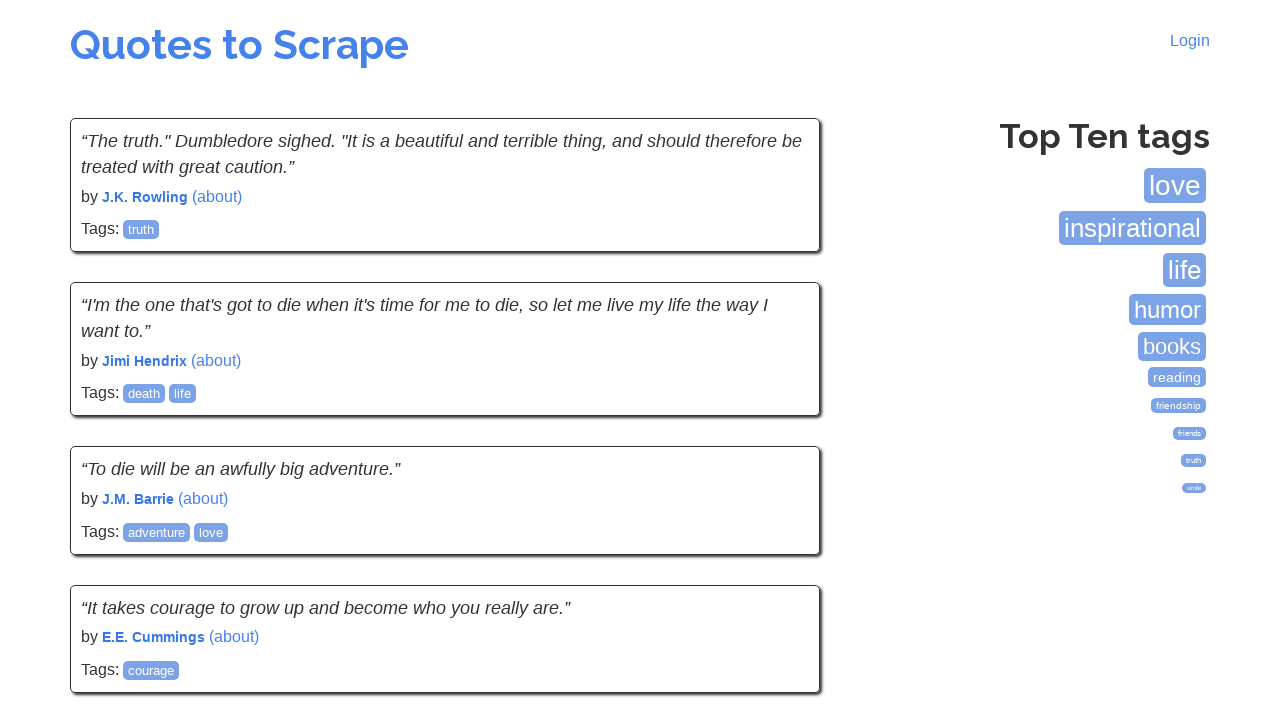

Waited for network idle state after pagination
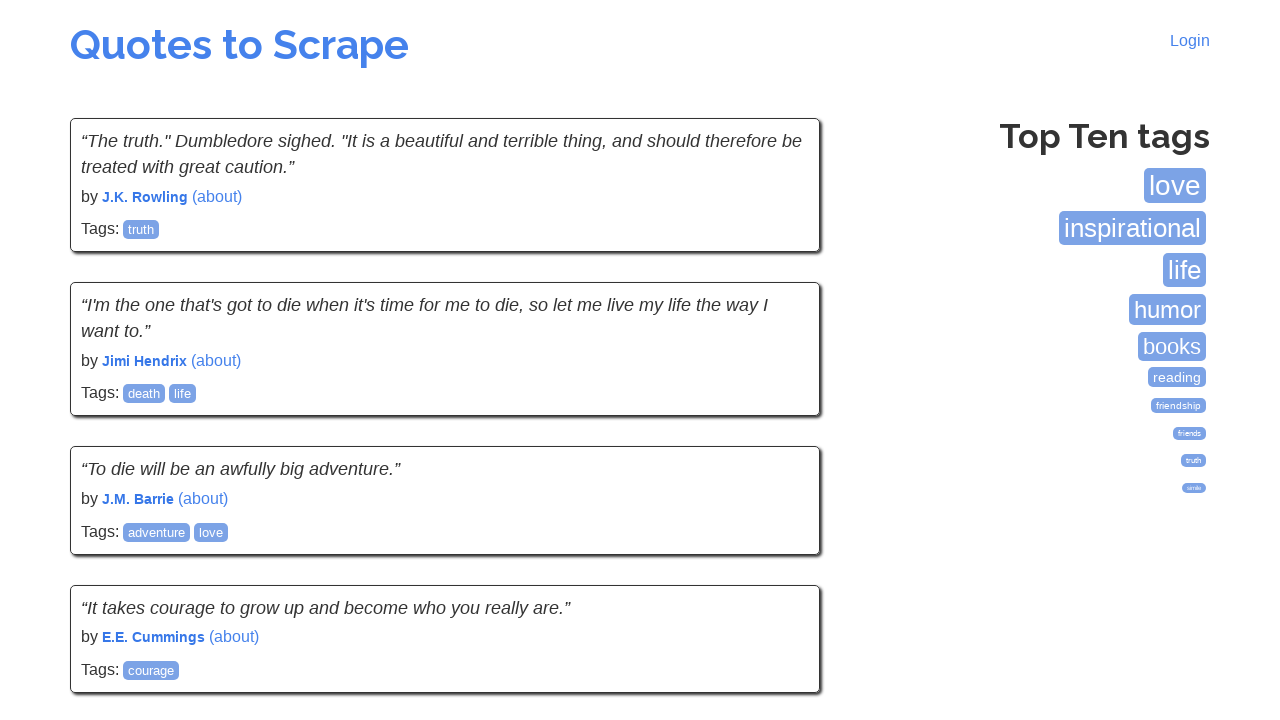

Waited for quotes to load on new page
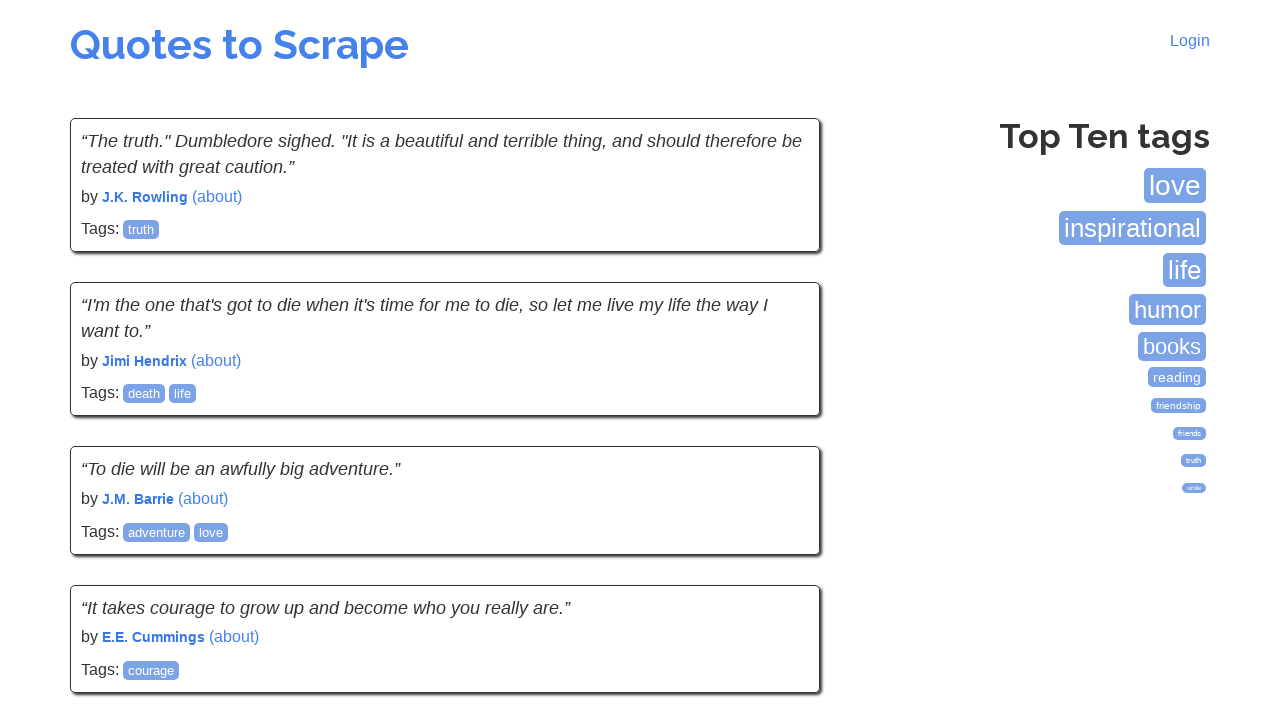

Counted 10 quotes on current page
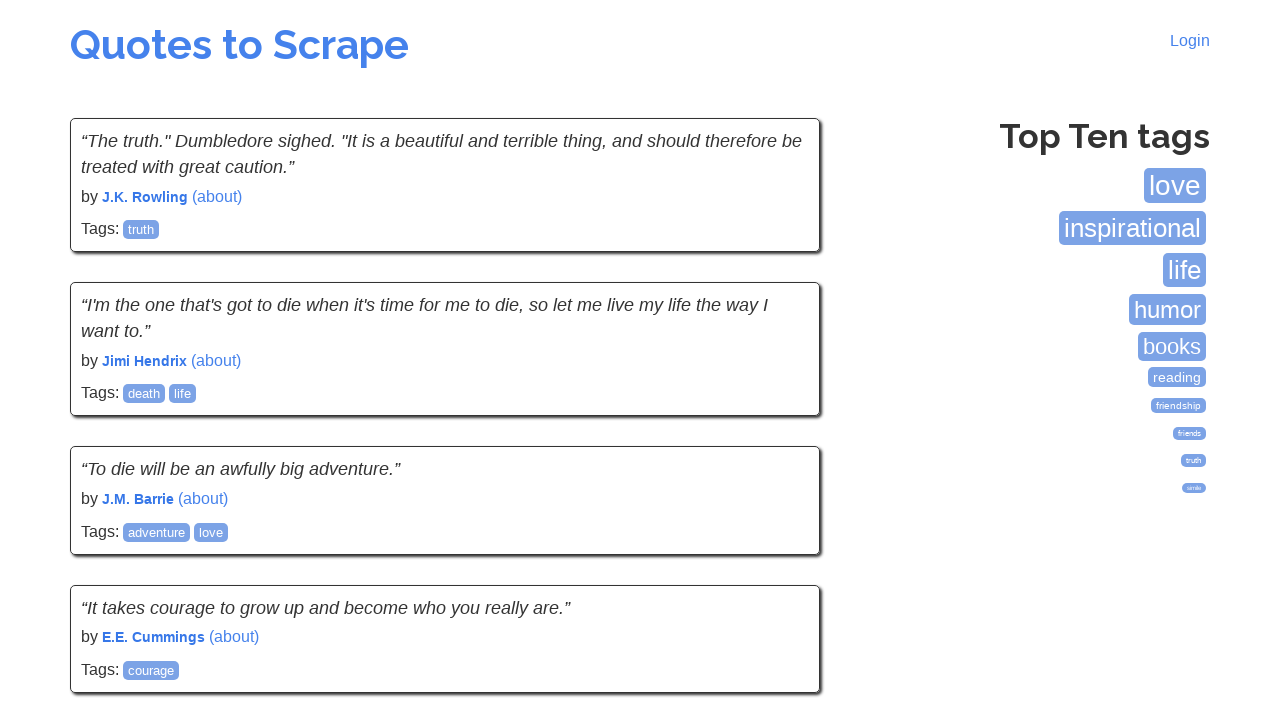

Located Next button (found: False)
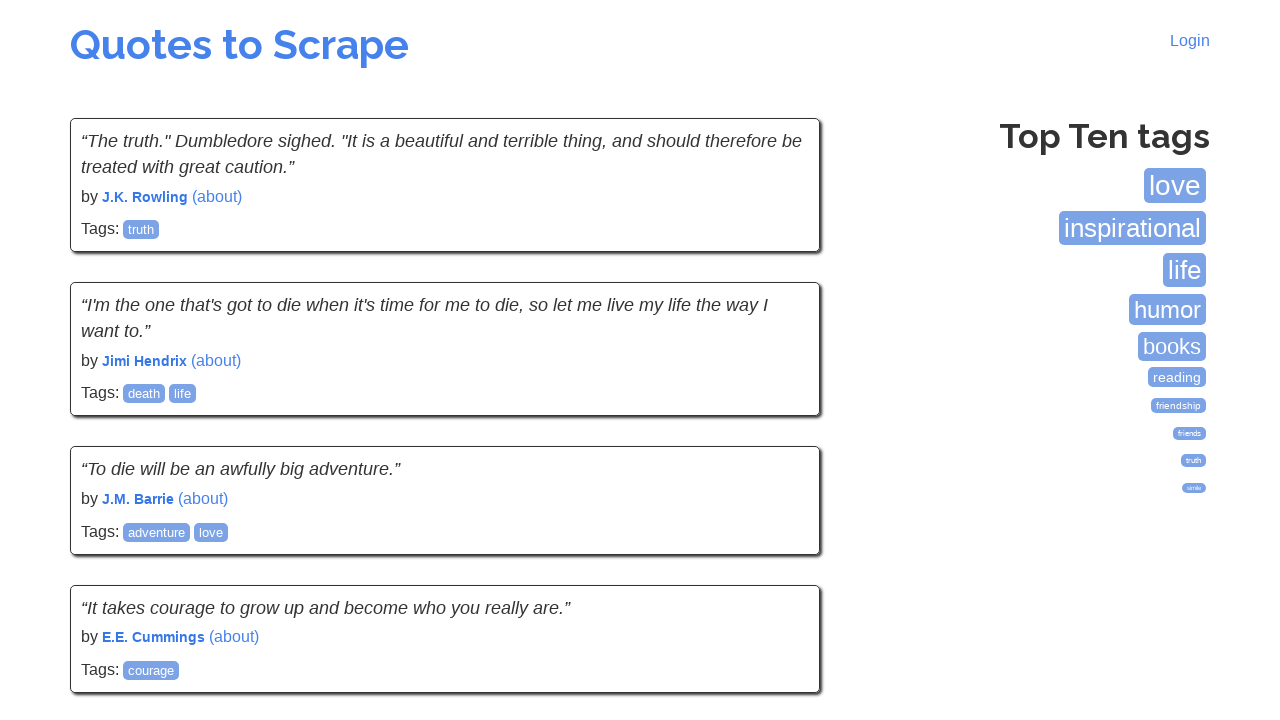

No Next button found - reached final page
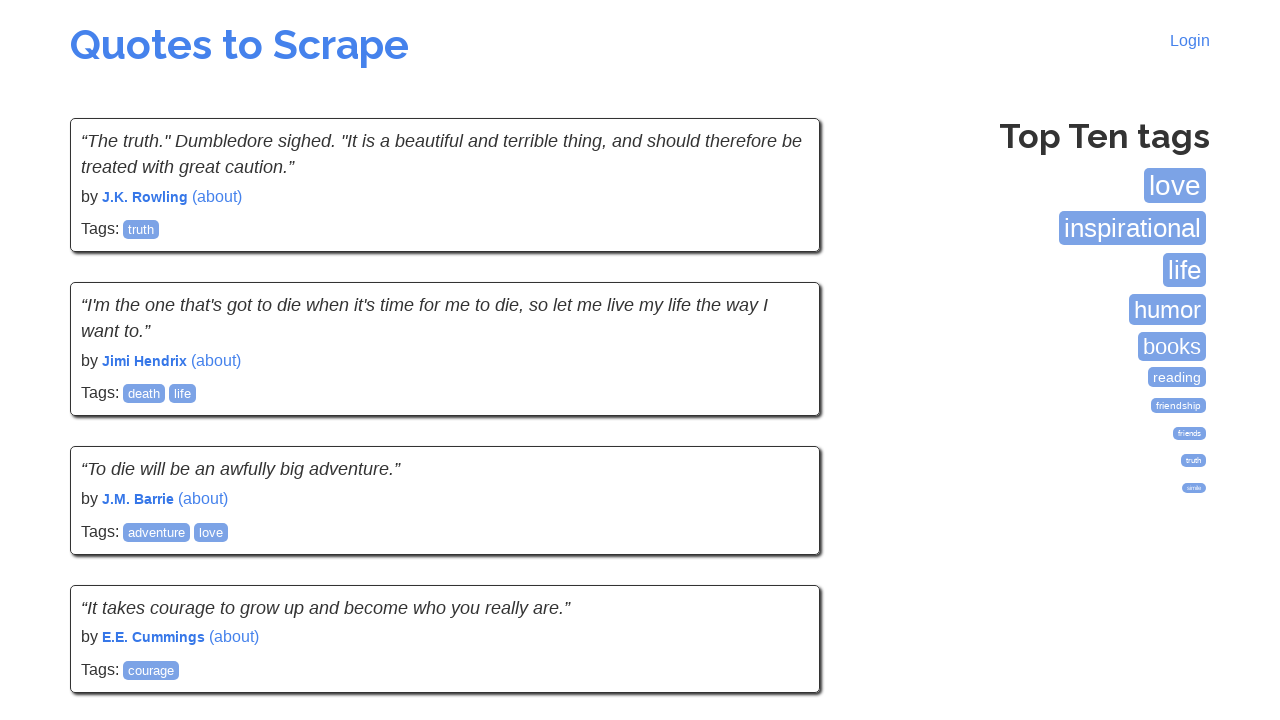

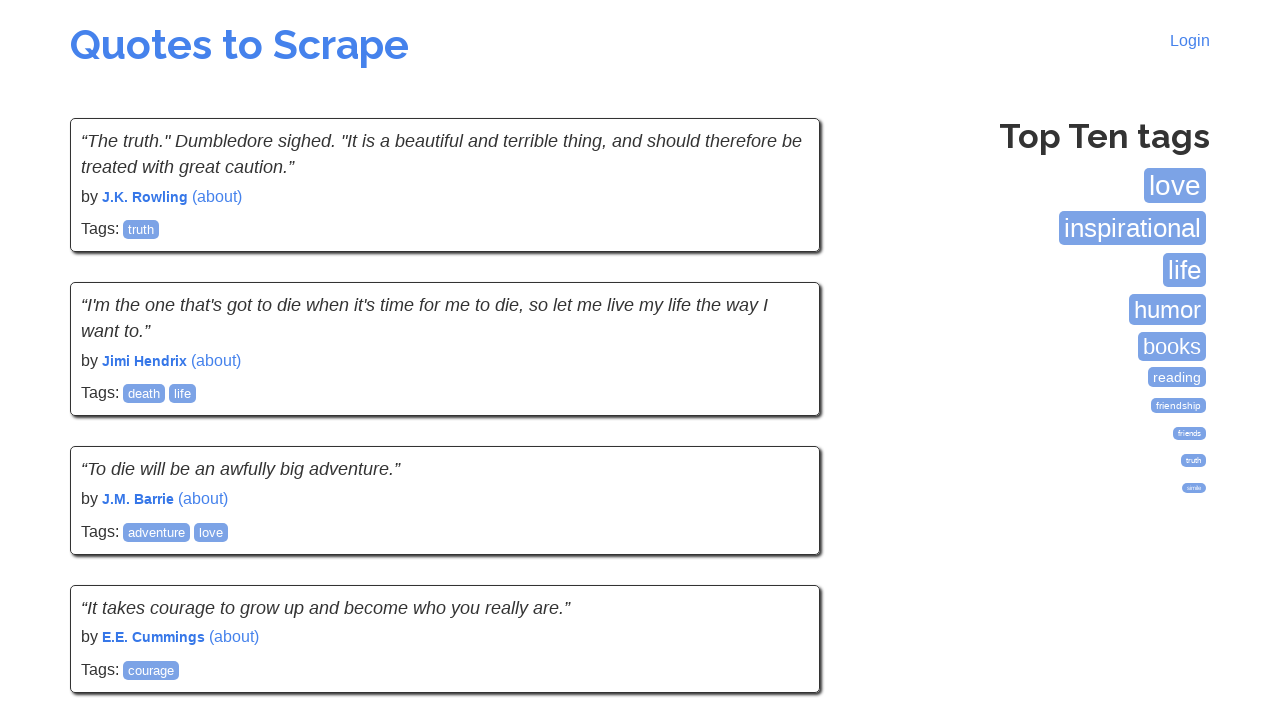